Tests selecting and deselecting all checkboxes on the form using bulk operations

Starting URL: https://automationfc.github.io/multiple-fields/

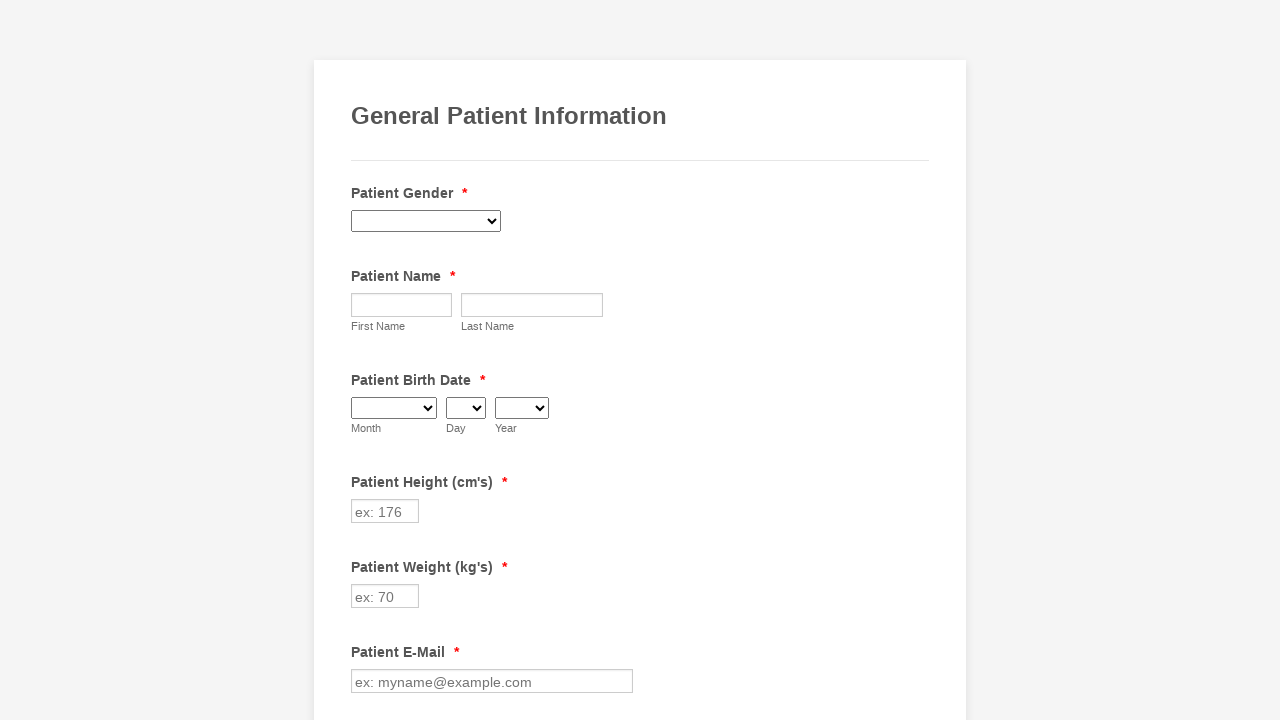

Navigated to JotForm multiple fields test page
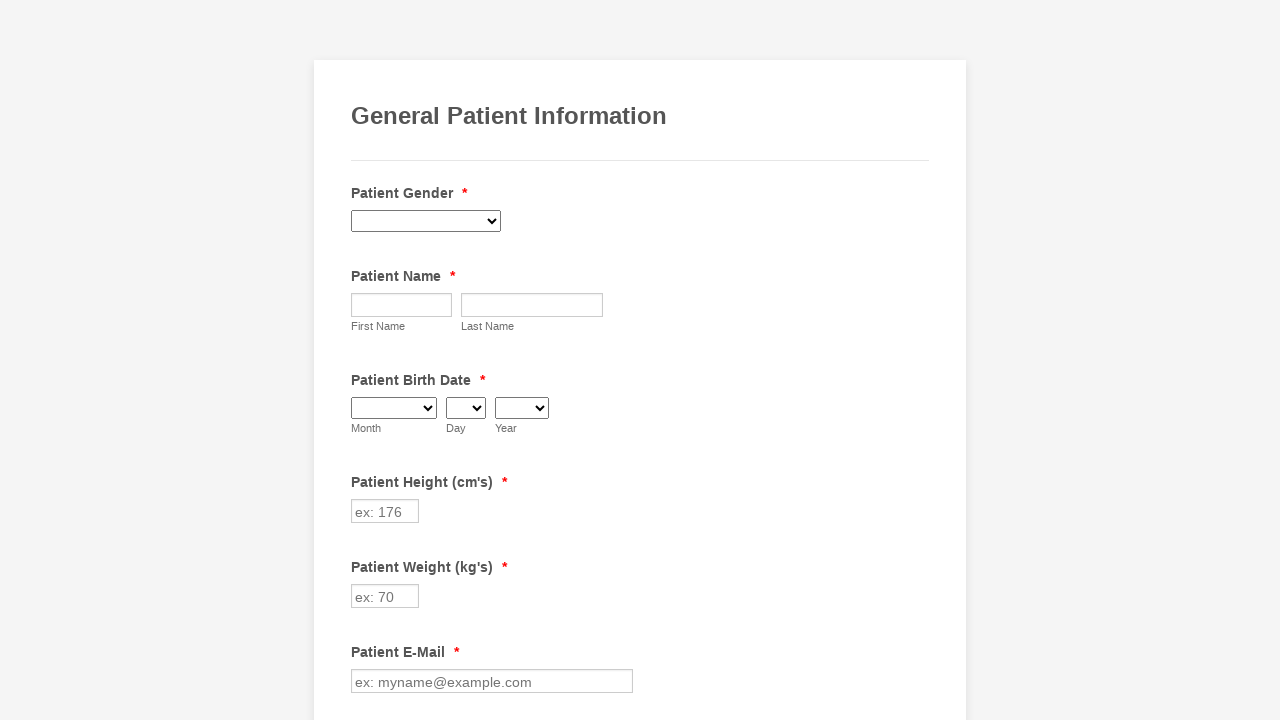

Retrieved all checkboxes from page (29 found)
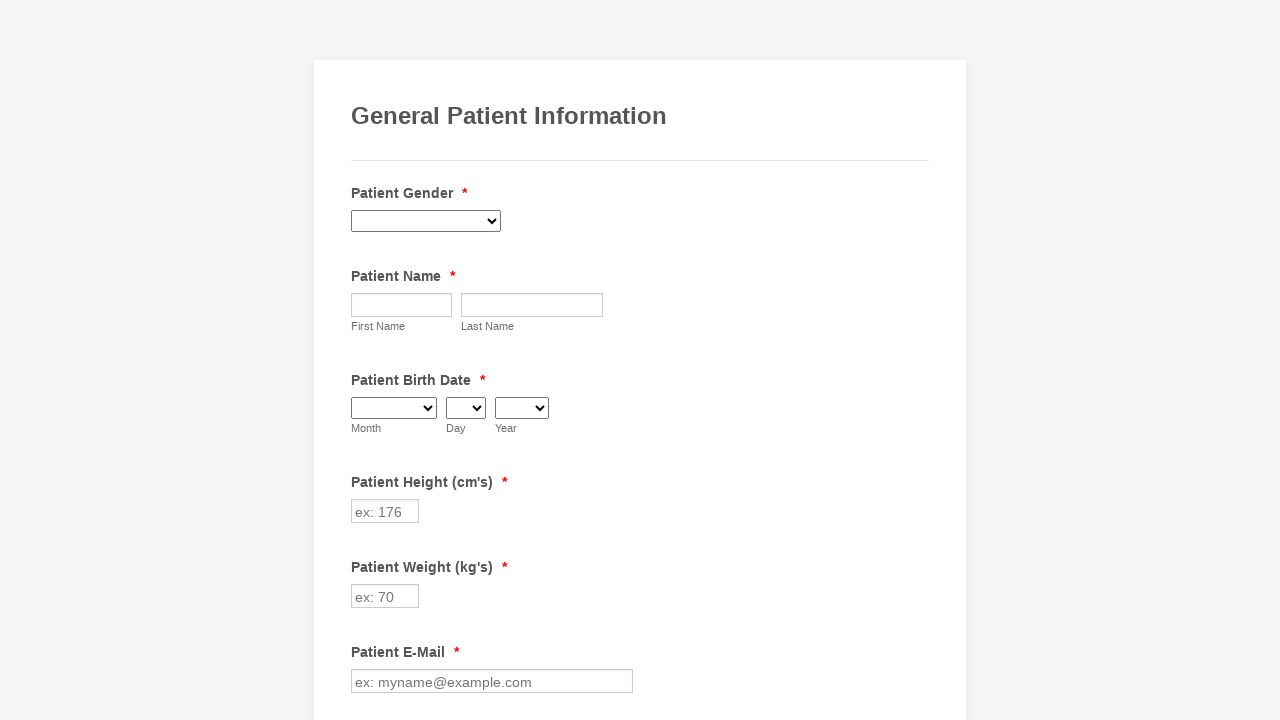

Checked a checkbox at (362, 360) on xpath=//input[@type='checkbox'] >> nth=0
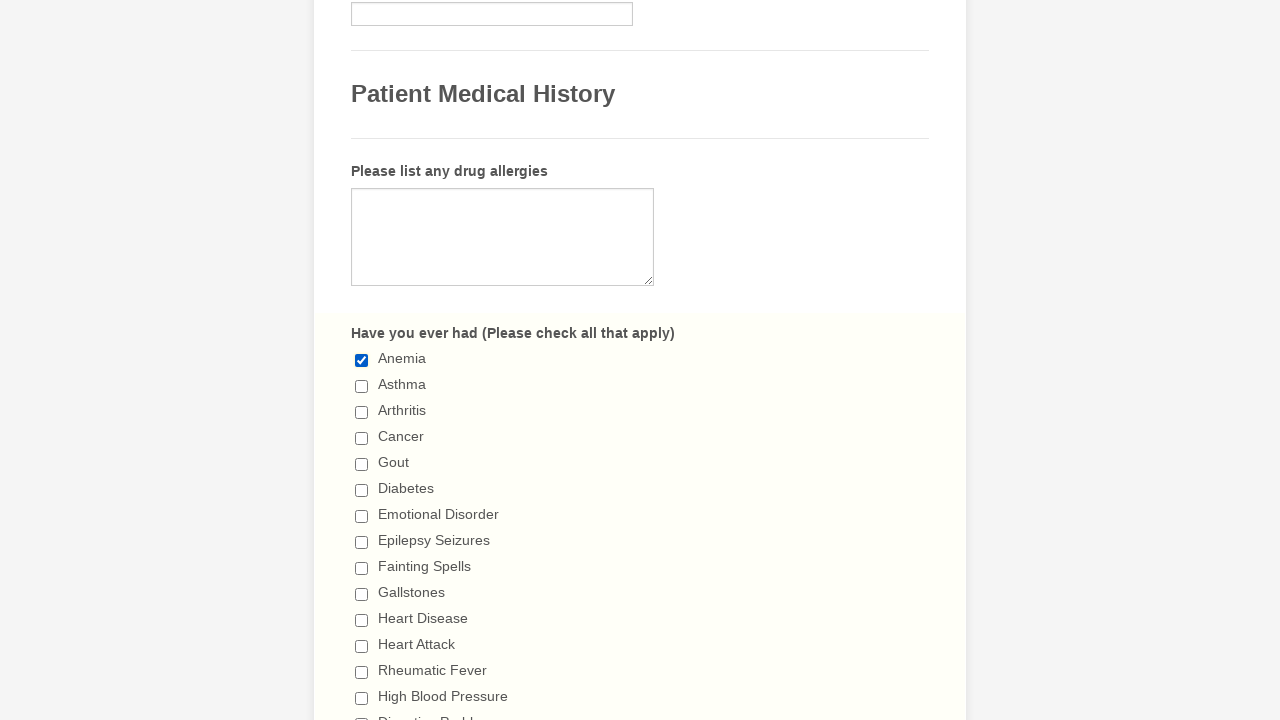

Checked a checkbox at (362, 386) on xpath=//input[@type='checkbox'] >> nth=1
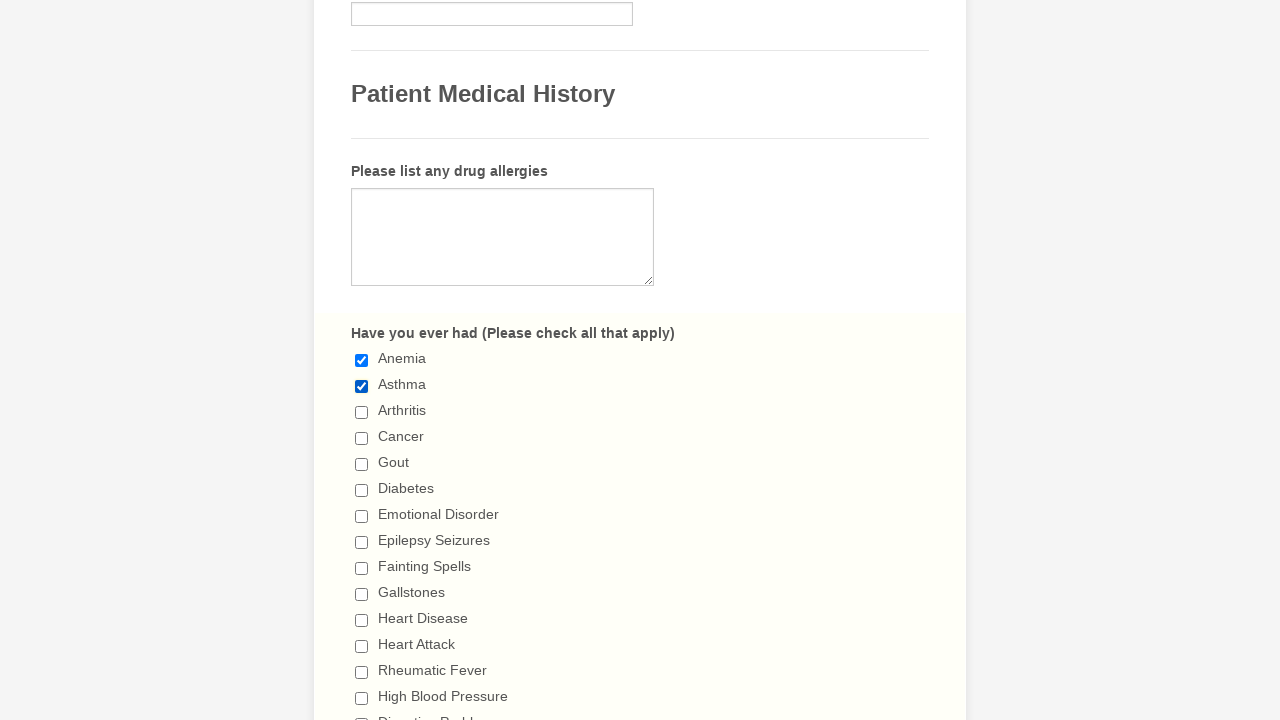

Checked a checkbox at (362, 412) on xpath=//input[@type='checkbox'] >> nth=2
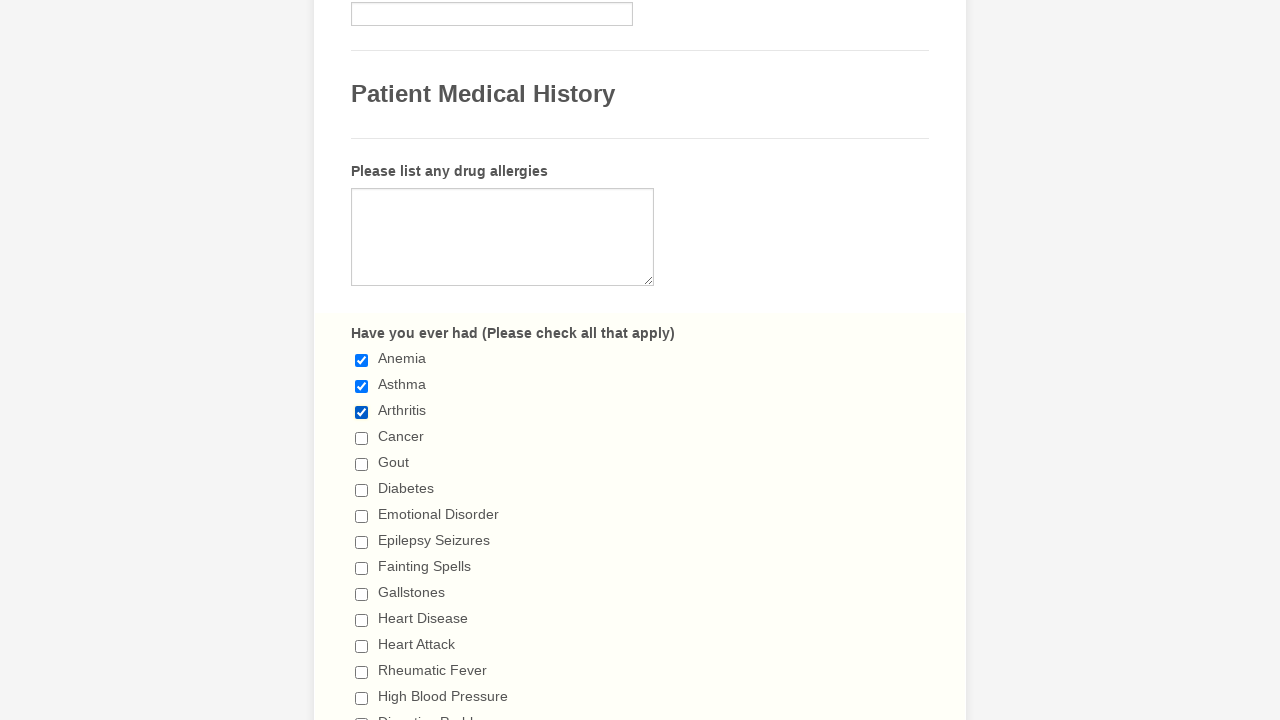

Checked a checkbox at (362, 438) on xpath=//input[@type='checkbox'] >> nth=3
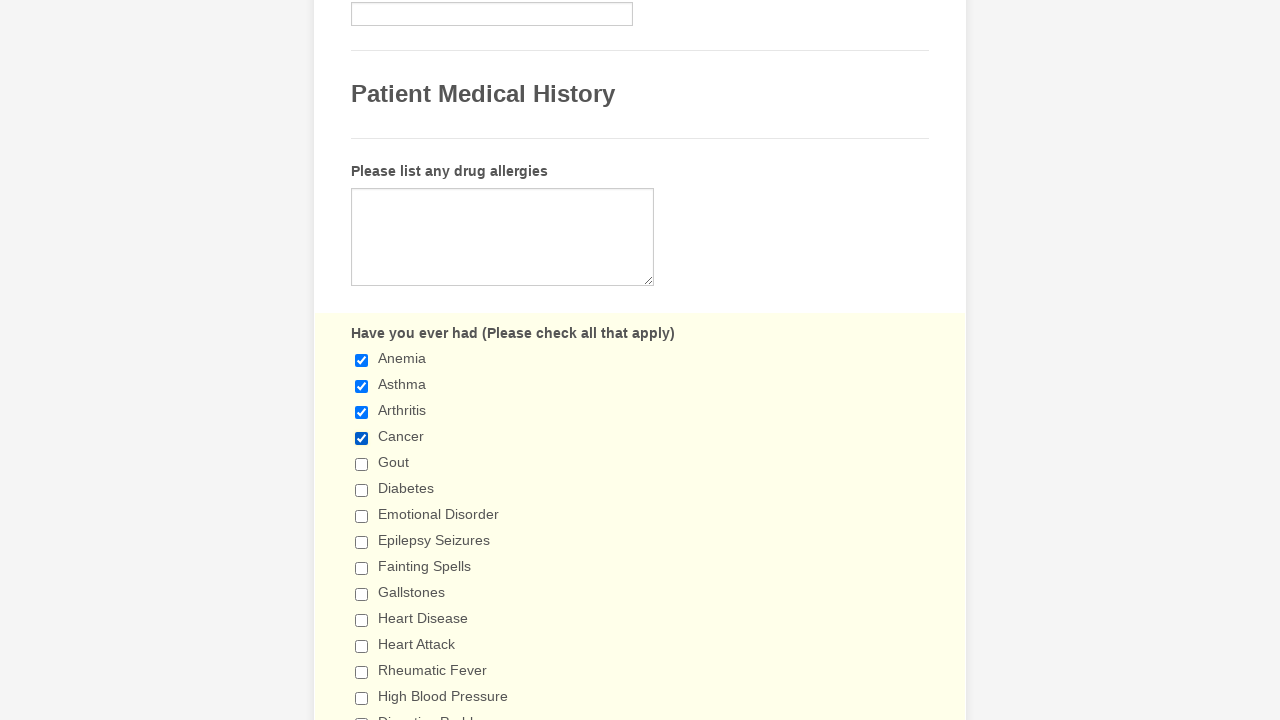

Checked a checkbox at (362, 464) on xpath=//input[@type='checkbox'] >> nth=4
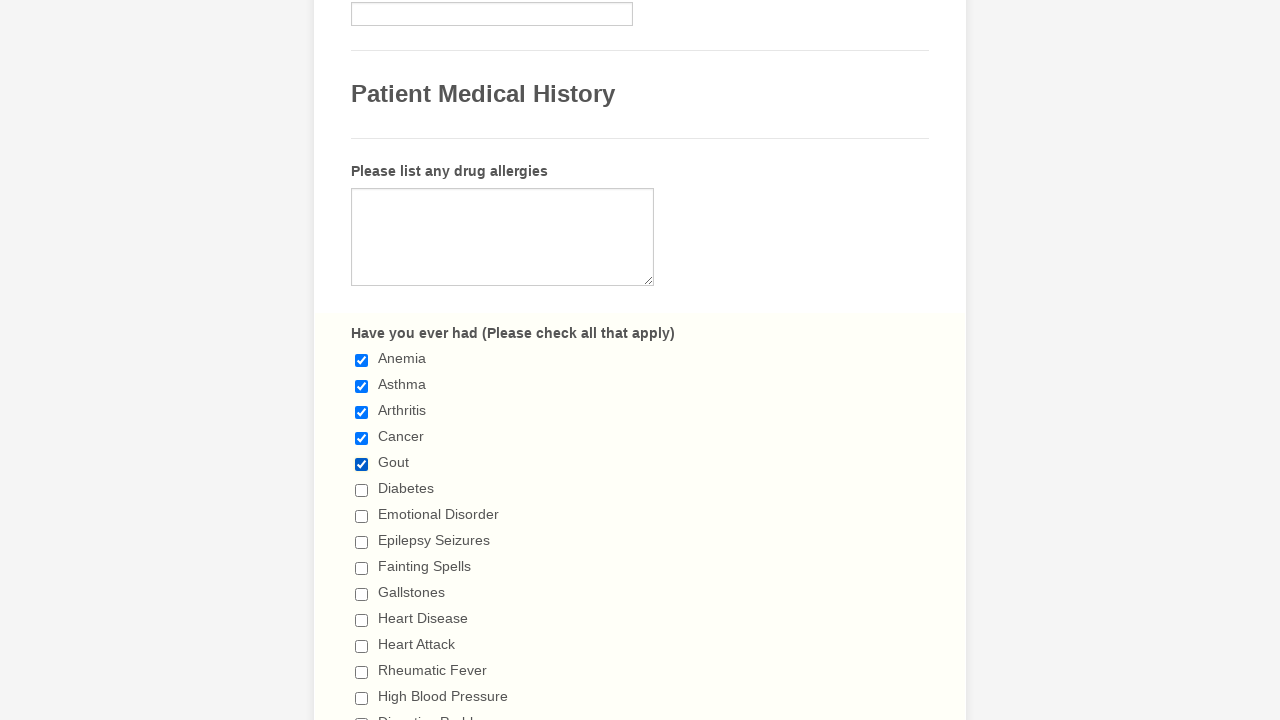

Checked a checkbox at (362, 490) on xpath=//input[@type='checkbox'] >> nth=5
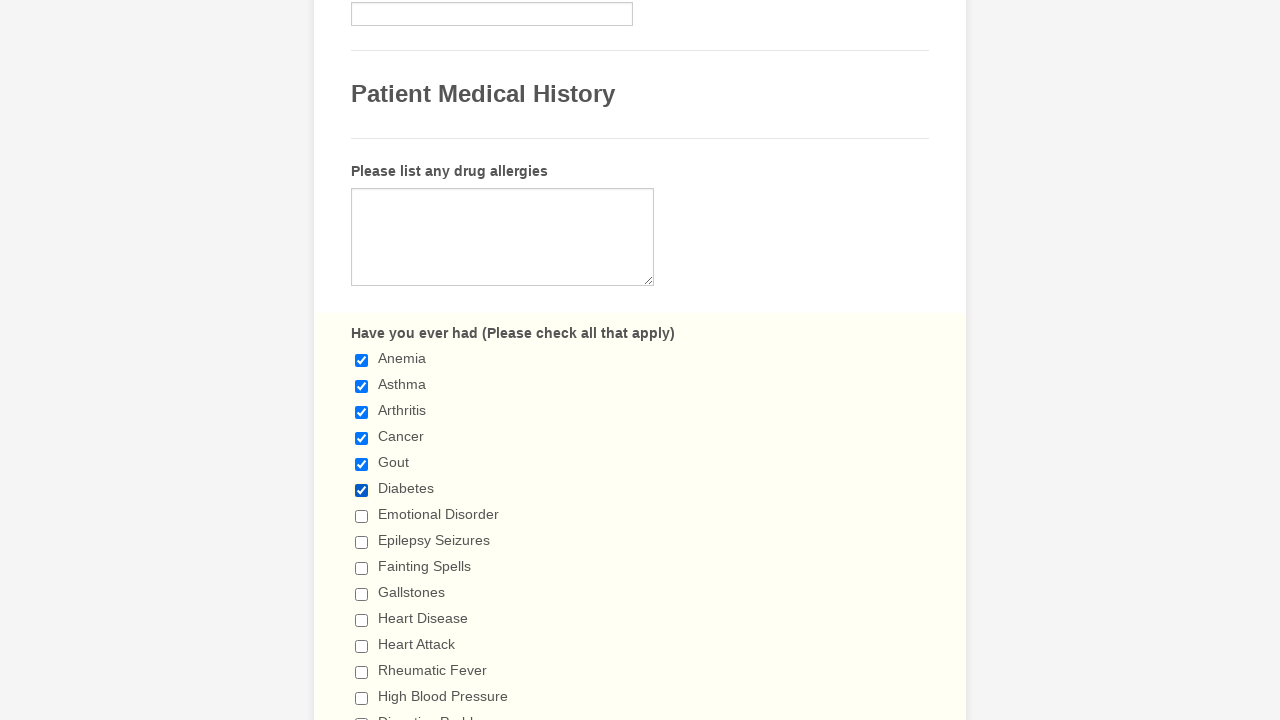

Checked a checkbox at (362, 516) on xpath=//input[@type='checkbox'] >> nth=6
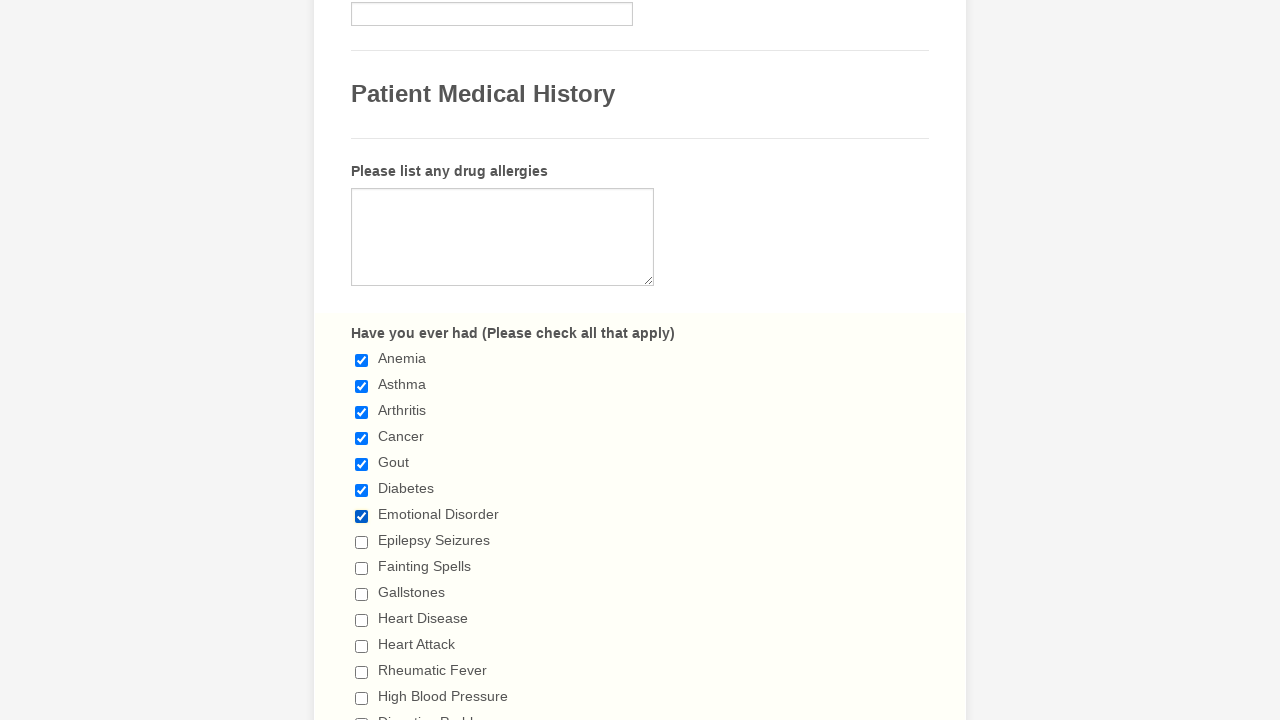

Checked a checkbox at (362, 542) on xpath=//input[@type='checkbox'] >> nth=7
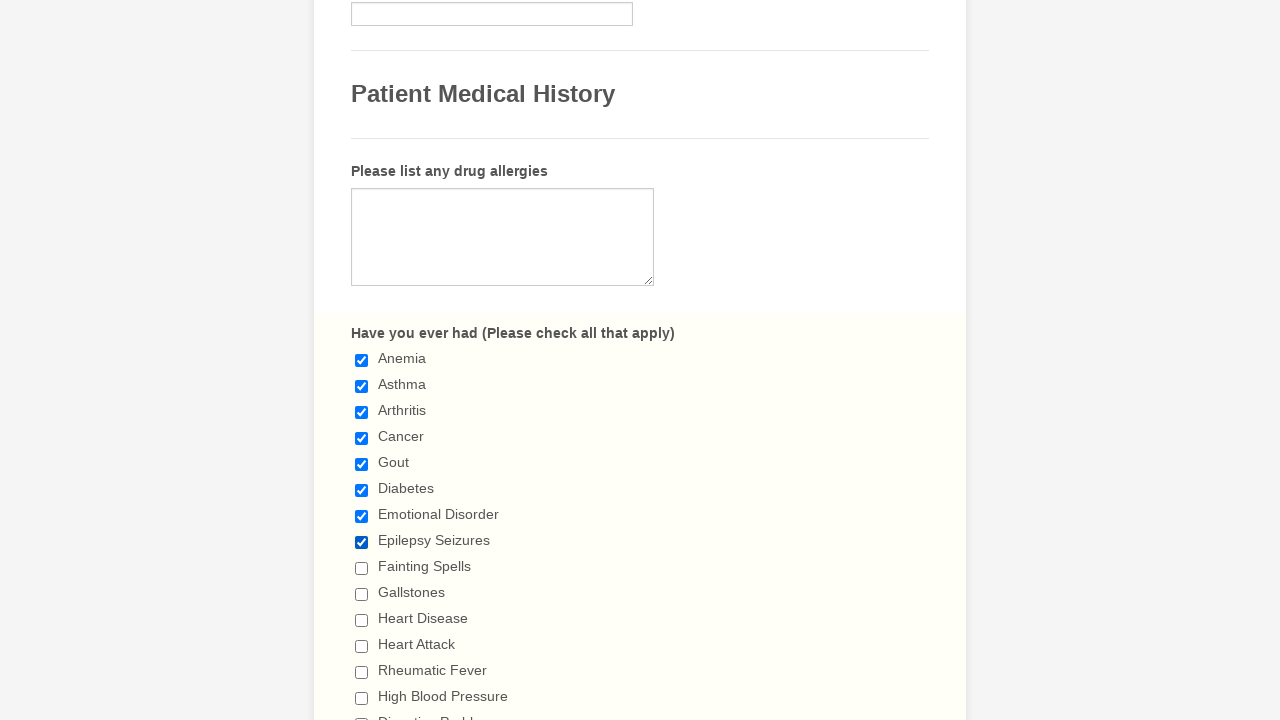

Checked a checkbox at (362, 568) on xpath=//input[@type='checkbox'] >> nth=8
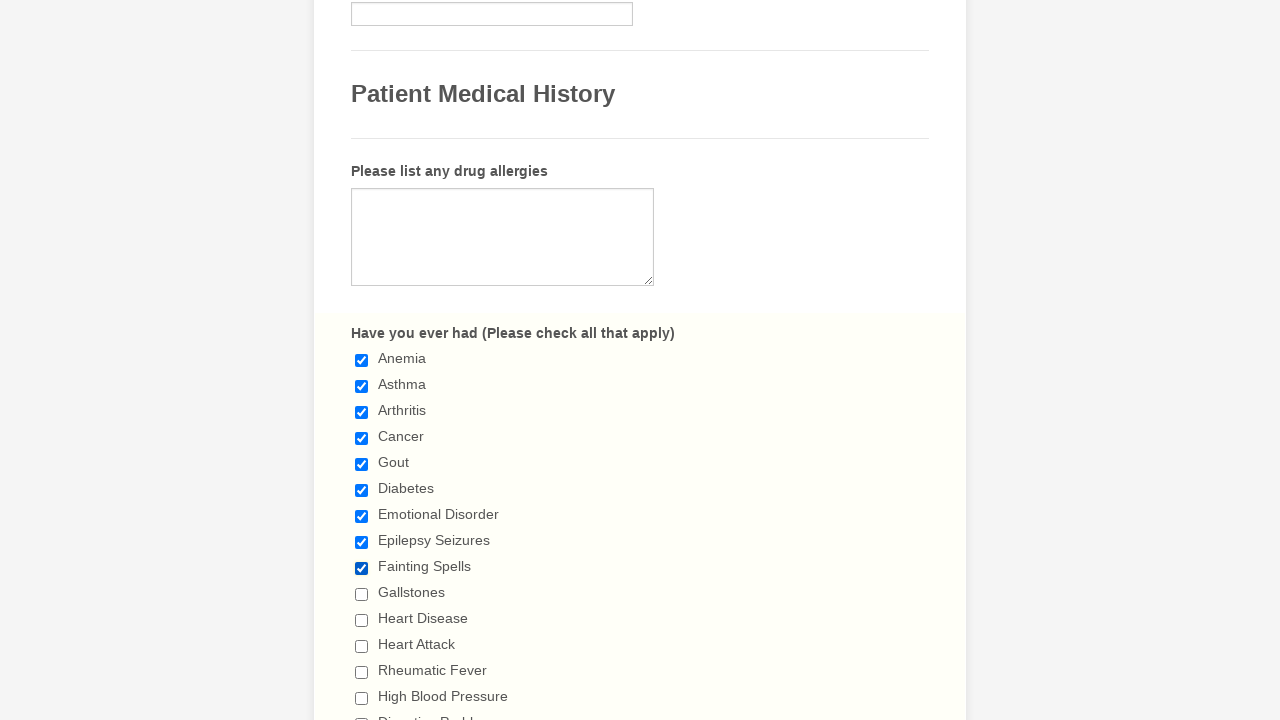

Checked a checkbox at (362, 594) on xpath=//input[@type='checkbox'] >> nth=9
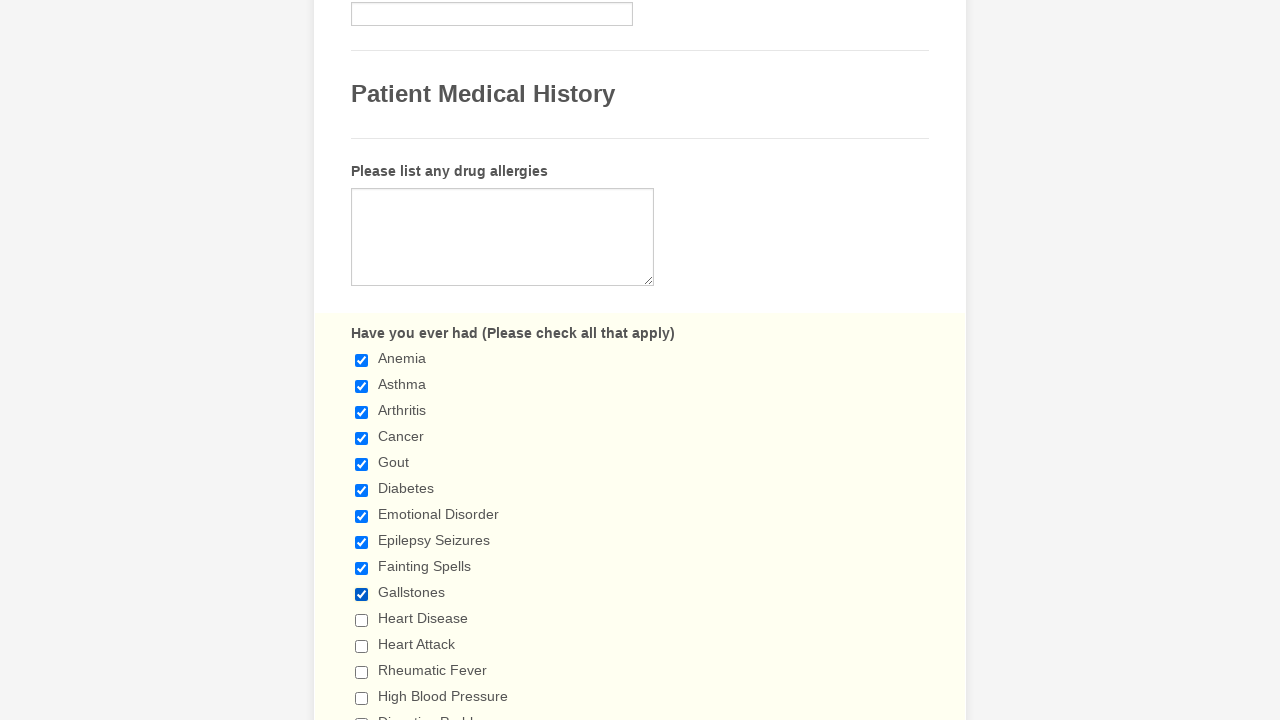

Checked a checkbox at (362, 620) on xpath=//input[@type='checkbox'] >> nth=10
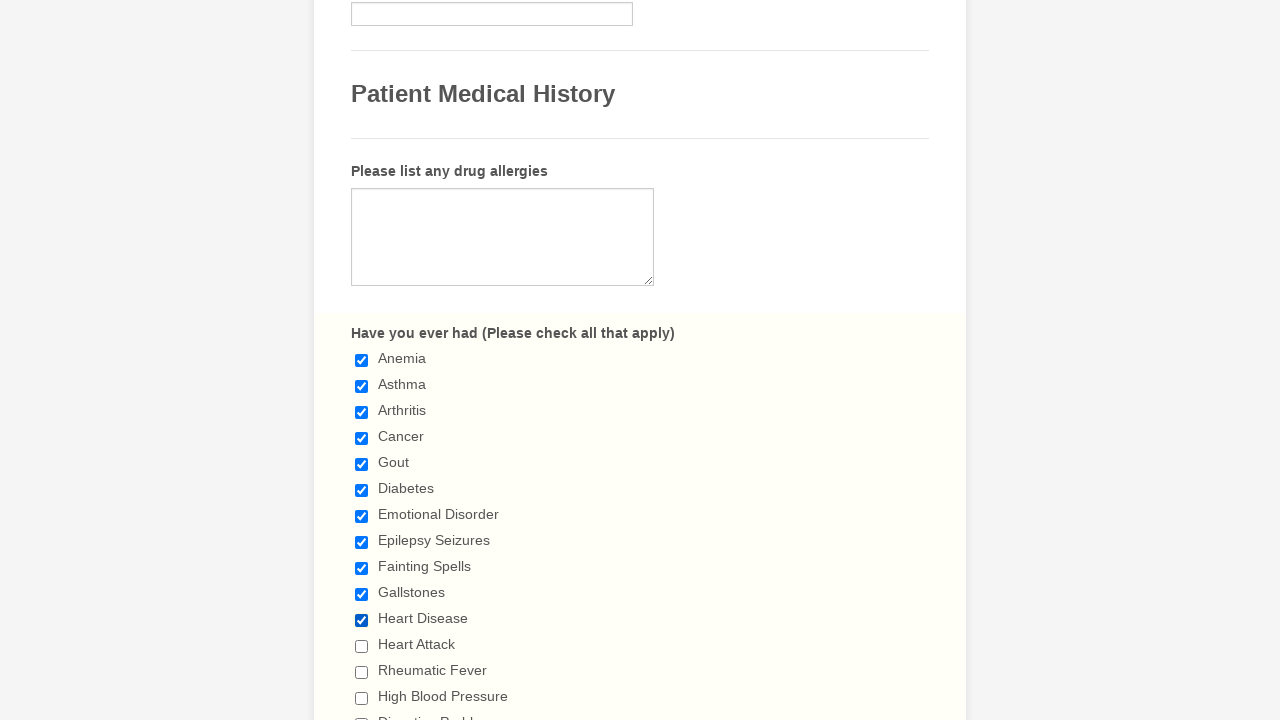

Checked a checkbox at (362, 646) on xpath=//input[@type='checkbox'] >> nth=11
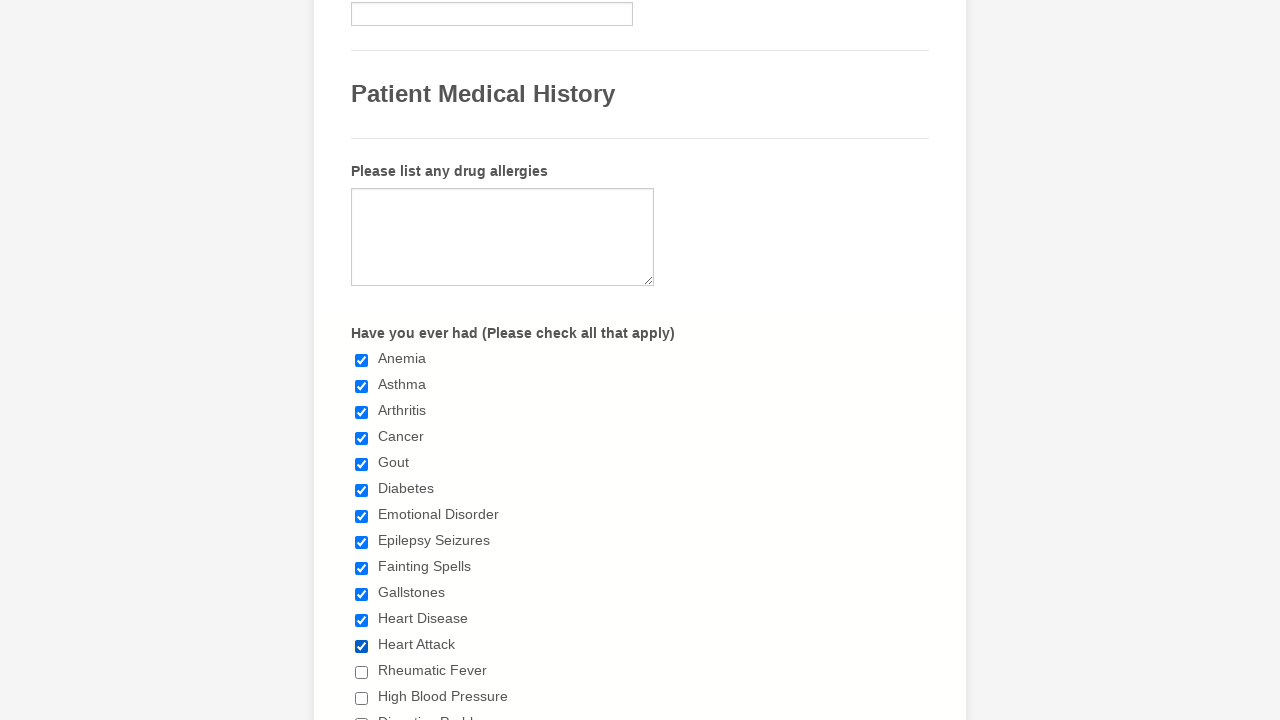

Checked a checkbox at (362, 672) on xpath=//input[@type='checkbox'] >> nth=12
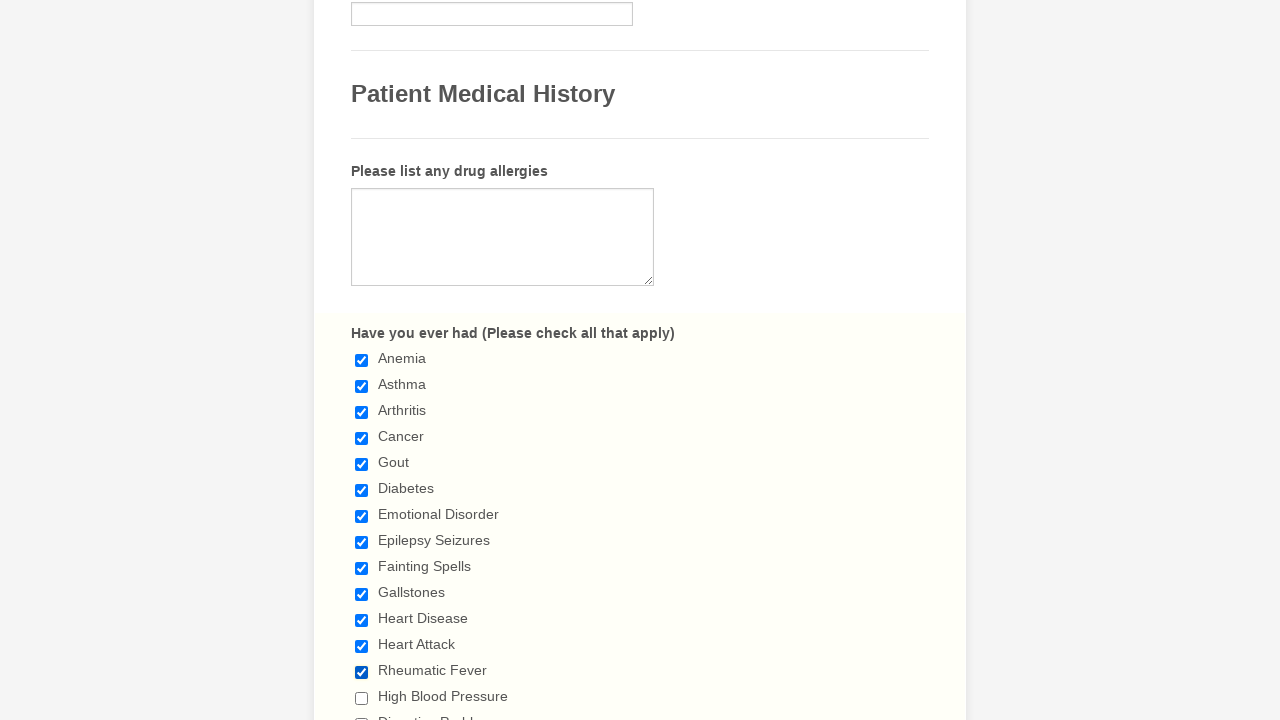

Checked a checkbox at (362, 698) on xpath=//input[@type='checkbox'] >> nth=13
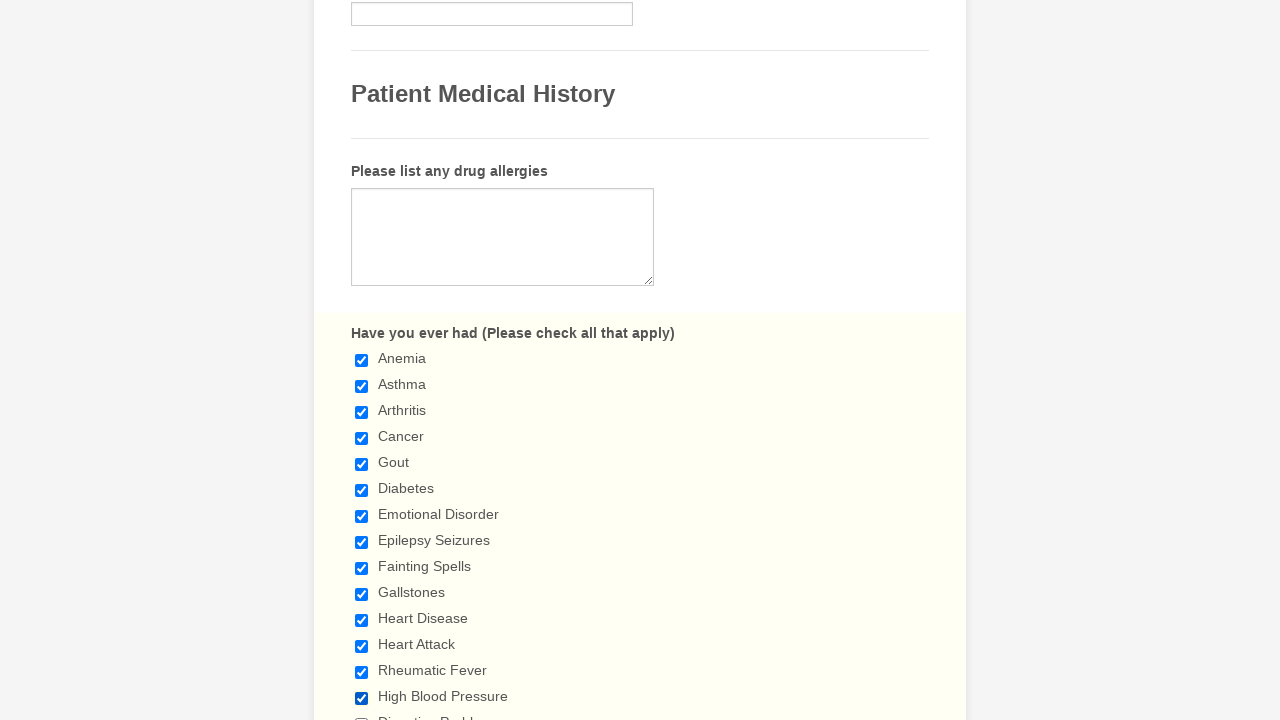

Checked a checkbox at (362, 714) on xpath=//input[@type='checkbox'] >> nth=14
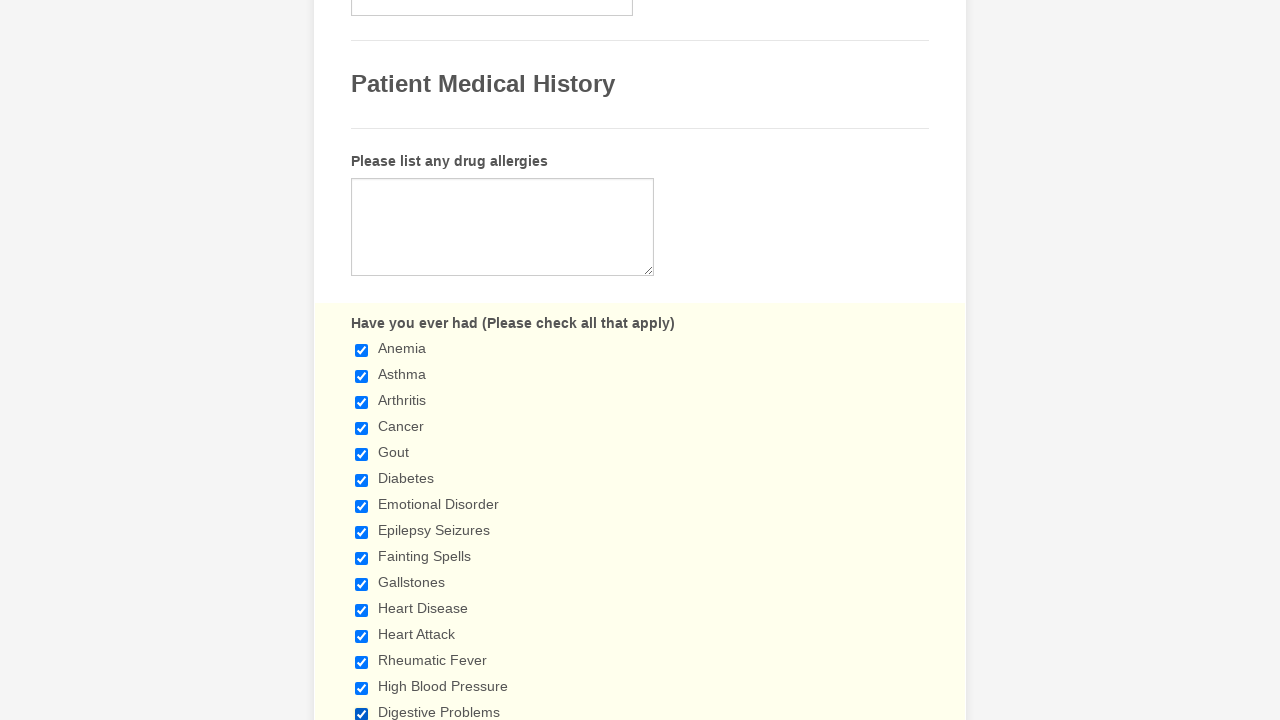

Checked a checkbox at (362, 360) on xpath=//input[@type='checkbox'] >> nth=15
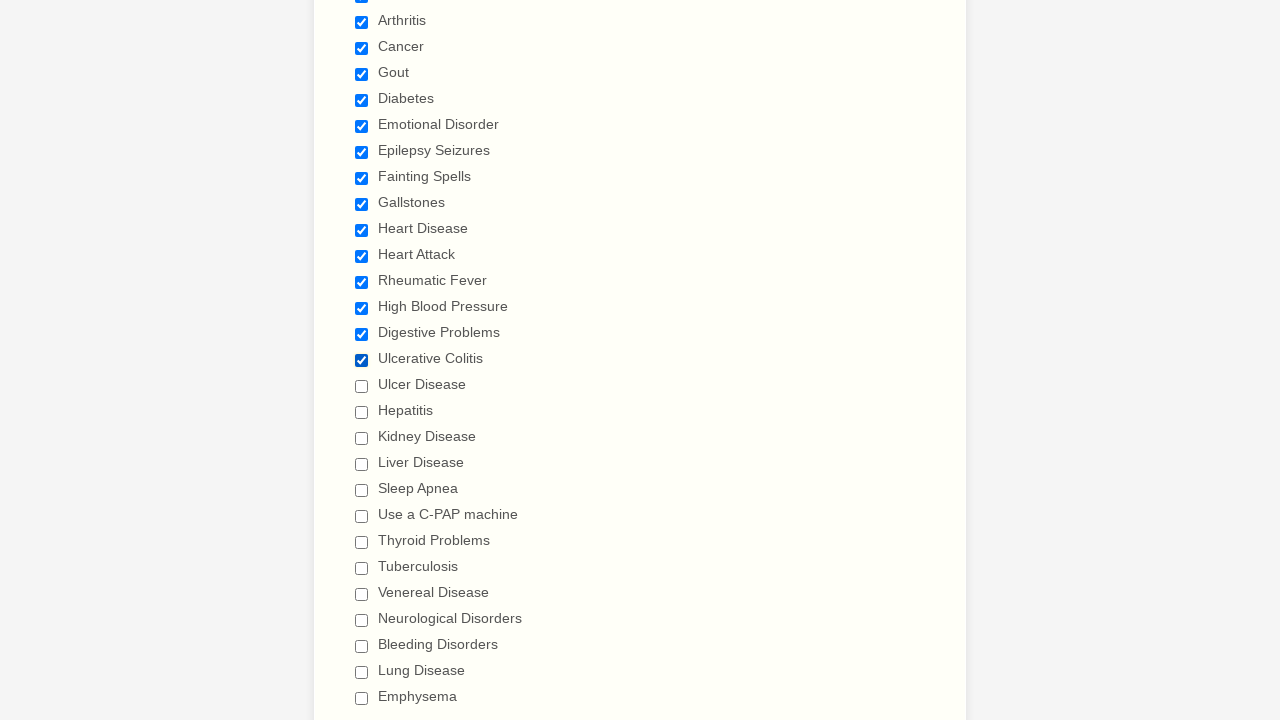

Checked a checkbox at (362, 386) on xpath=//input[@type='checkbox'] >> nth=16
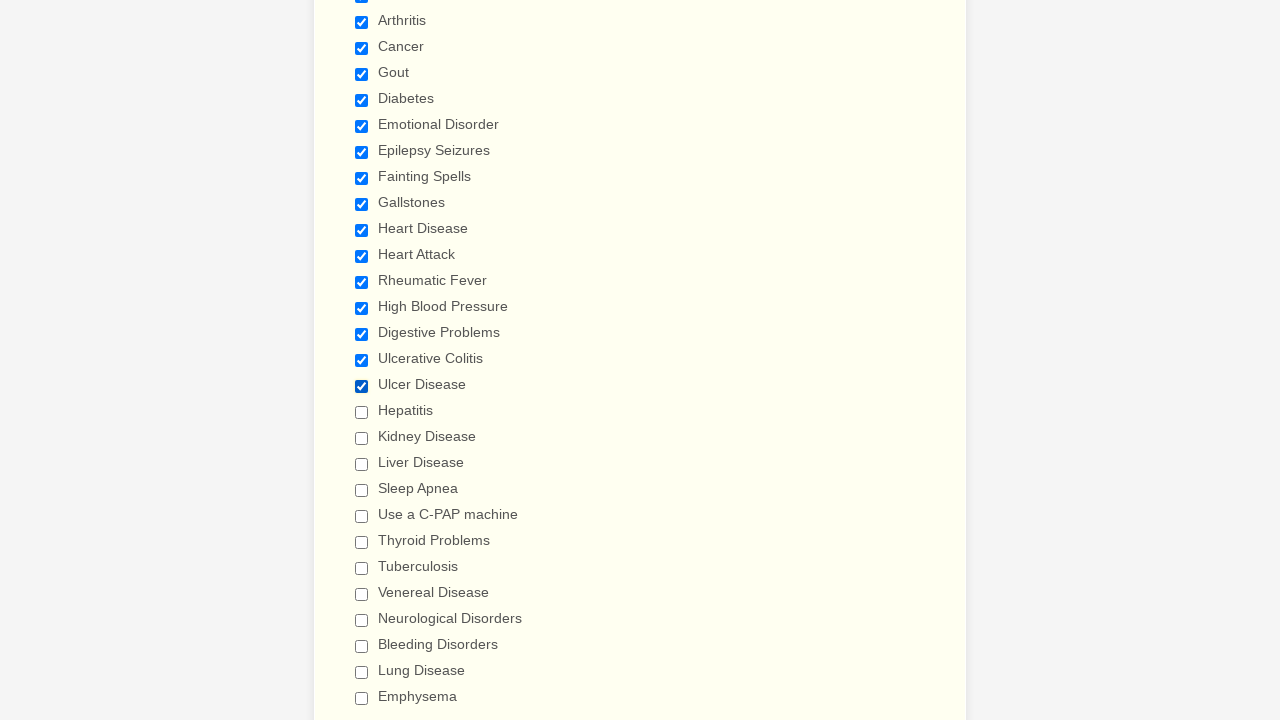

Checked a checkbox at (362, 412) on xpath=//input[@type='checkbox'] >> nth=17
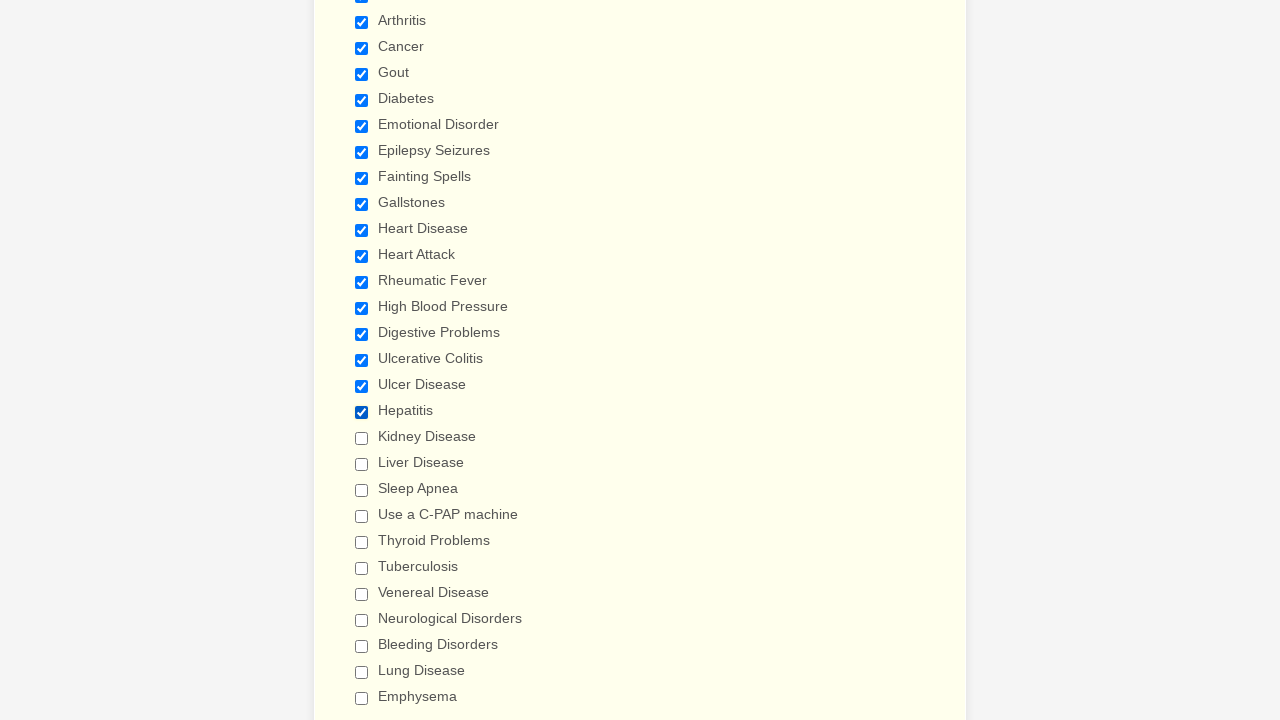

Checked a checkbox at (362, 438) on xpath=//input[@type='checkbox'] >> nth=18
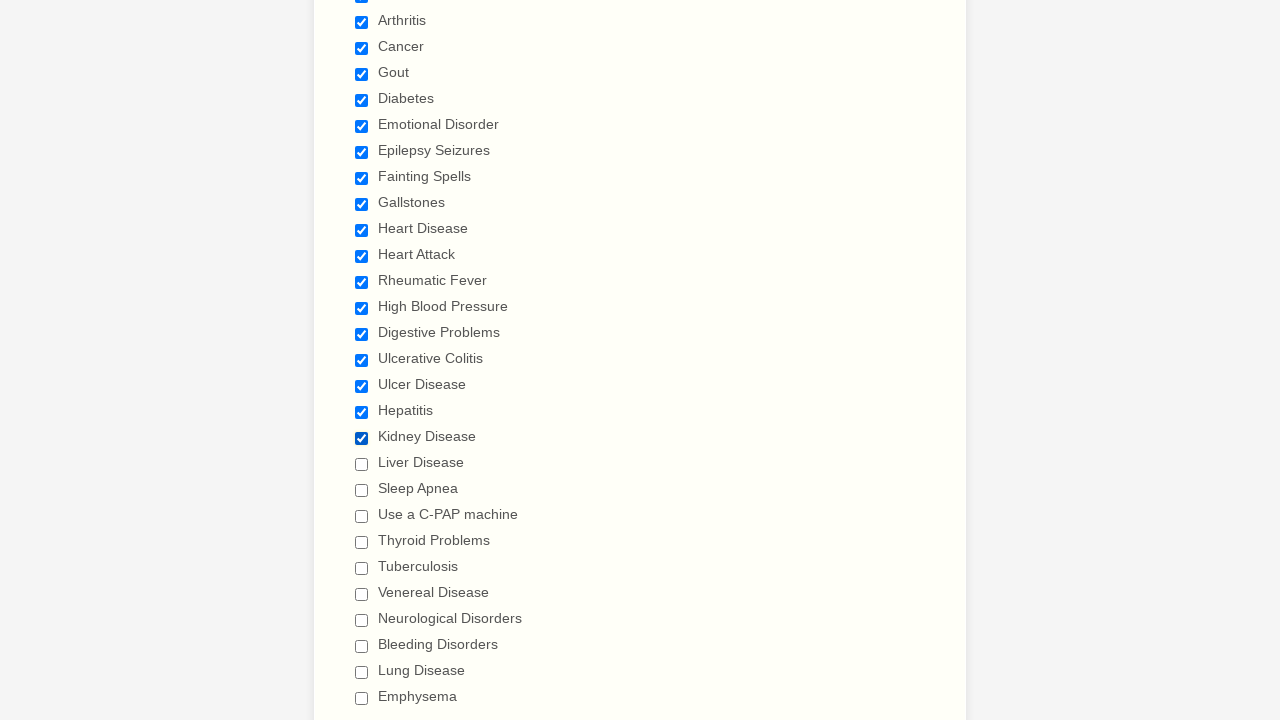

Checked a checkbox at (362, 464) on xpath=//input[@type='checkbox'] >> nth=19
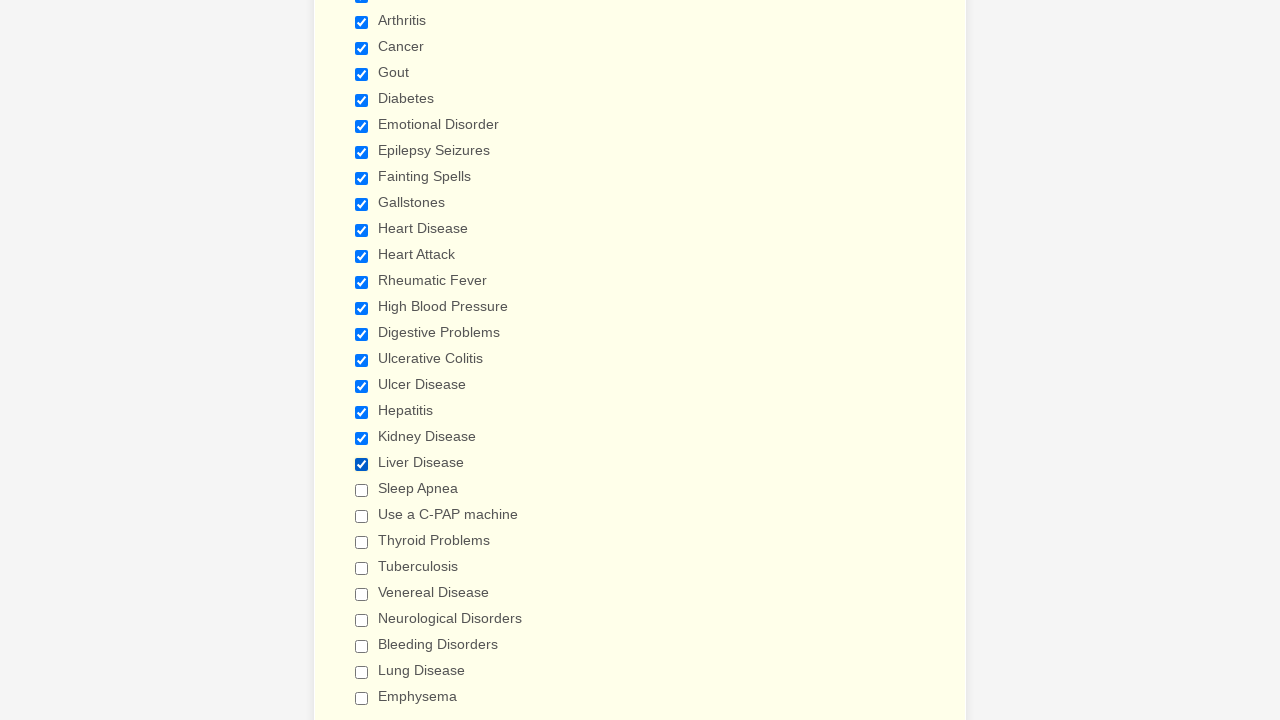

Checked a checkbox at (362, 490) on xpath=//input[@type='checkbox'] >> nth=20
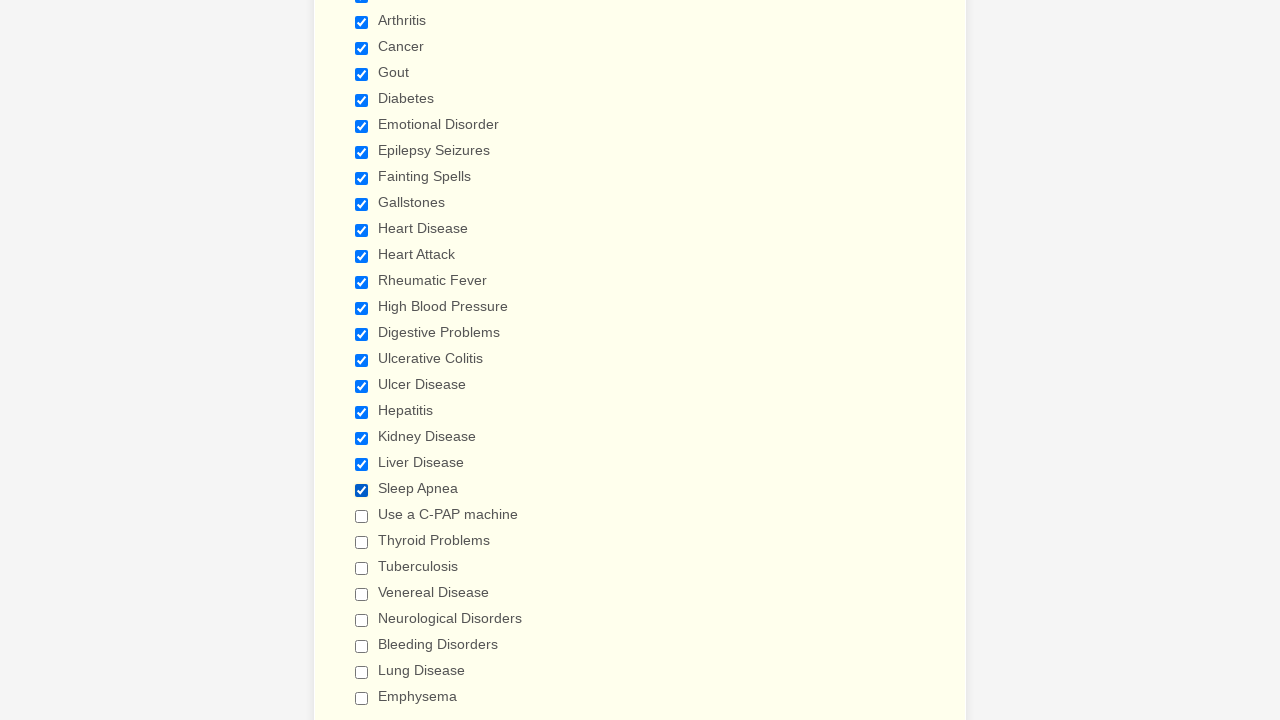

Checked a checkbox at (362, 516) on xpath=//input[@type='checkbox'] >> nth=21
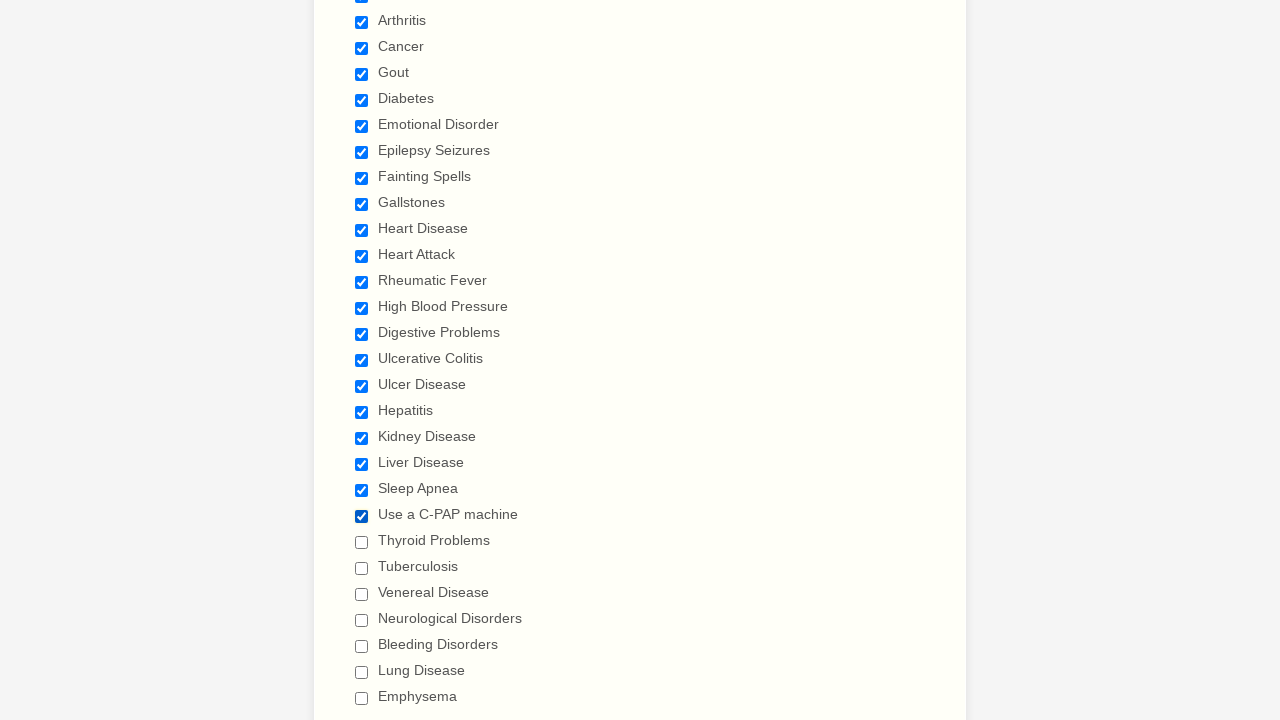

Checked a checkbox at (362, 542) on xpath=//input[@type='checkbox'] >> nth=22
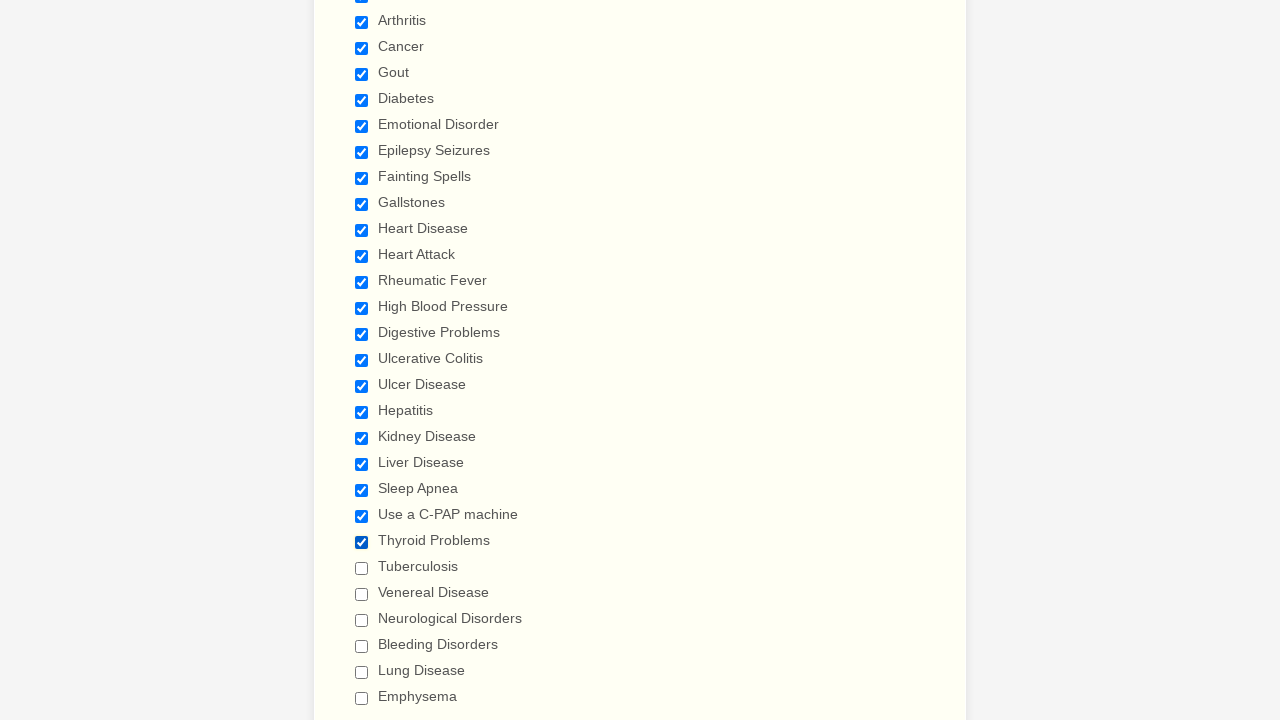

Checked a checkbox at (362, 568) on xpath=//input[@type='checkbox'] >> nth=23
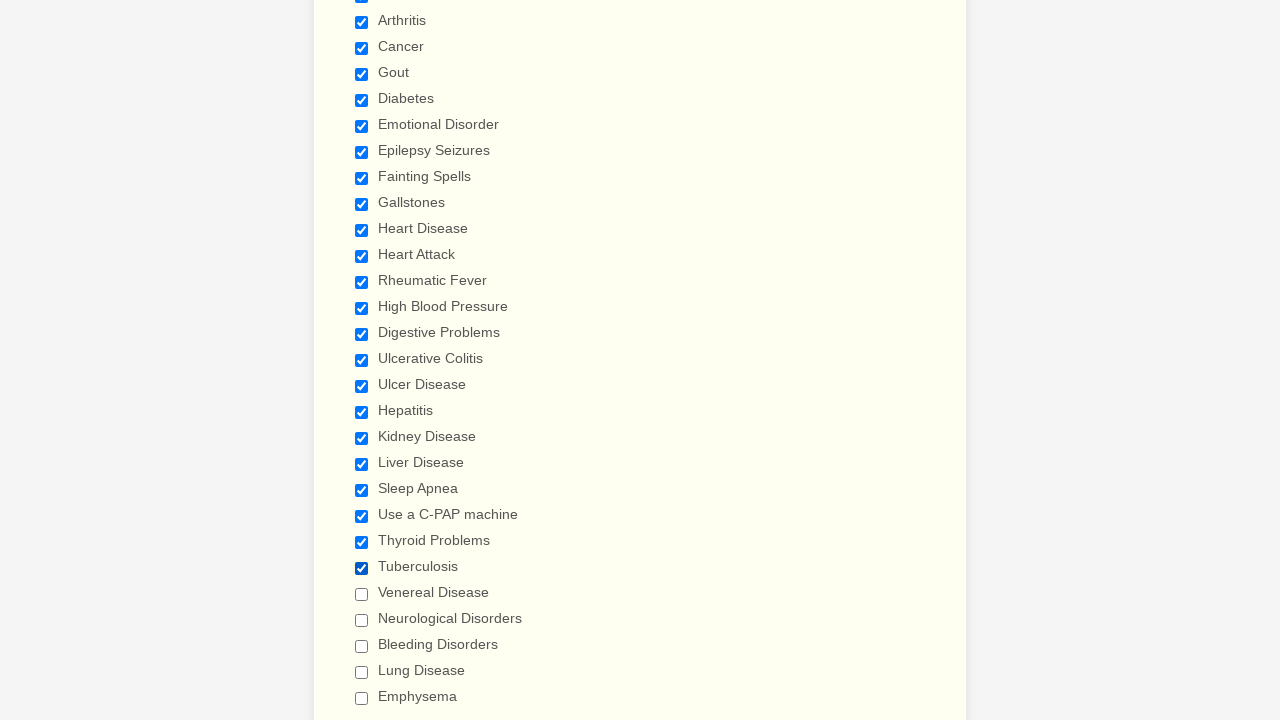

Checked a checkbox at (362, 594) on xpath=//input[@type='checkbox'] >> nth=24
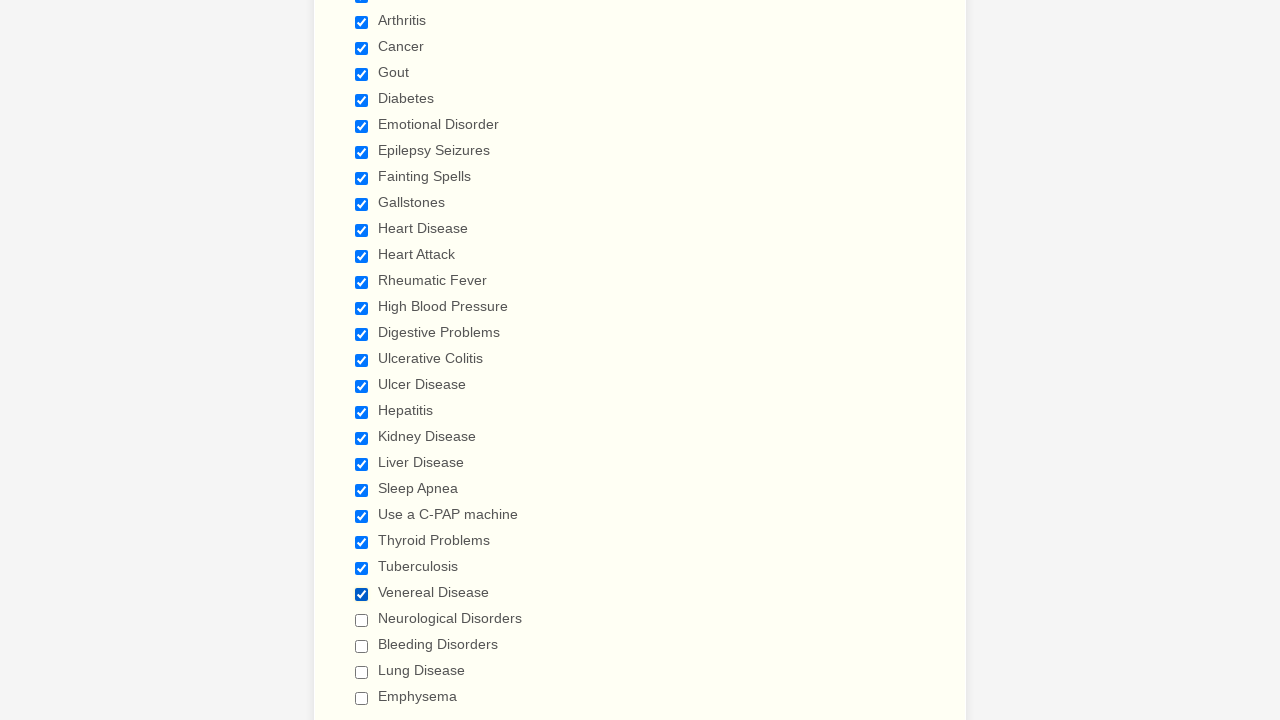

Checked a checkbox at (362, 620) on xpath=//input[@type='checkbox'] >> nth=25
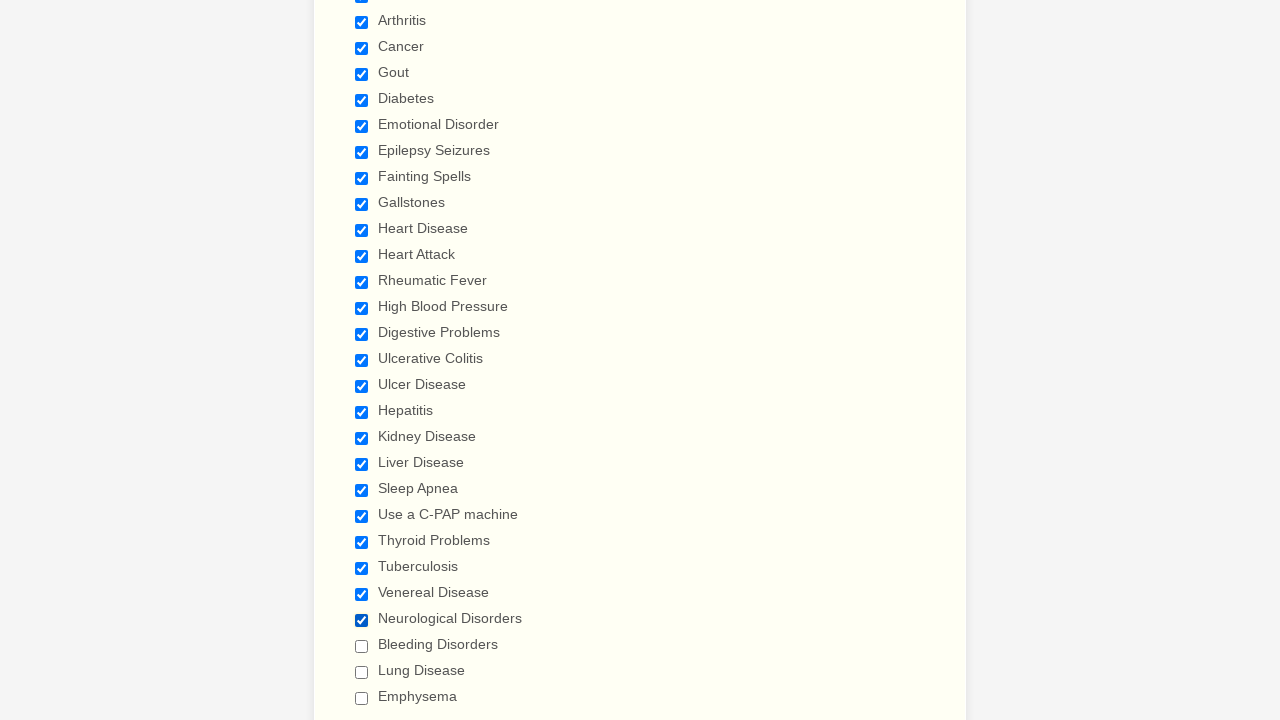

Checked a checkbox at (362, 646) on xpath=//input[@type='checkbox'] >> nth=26
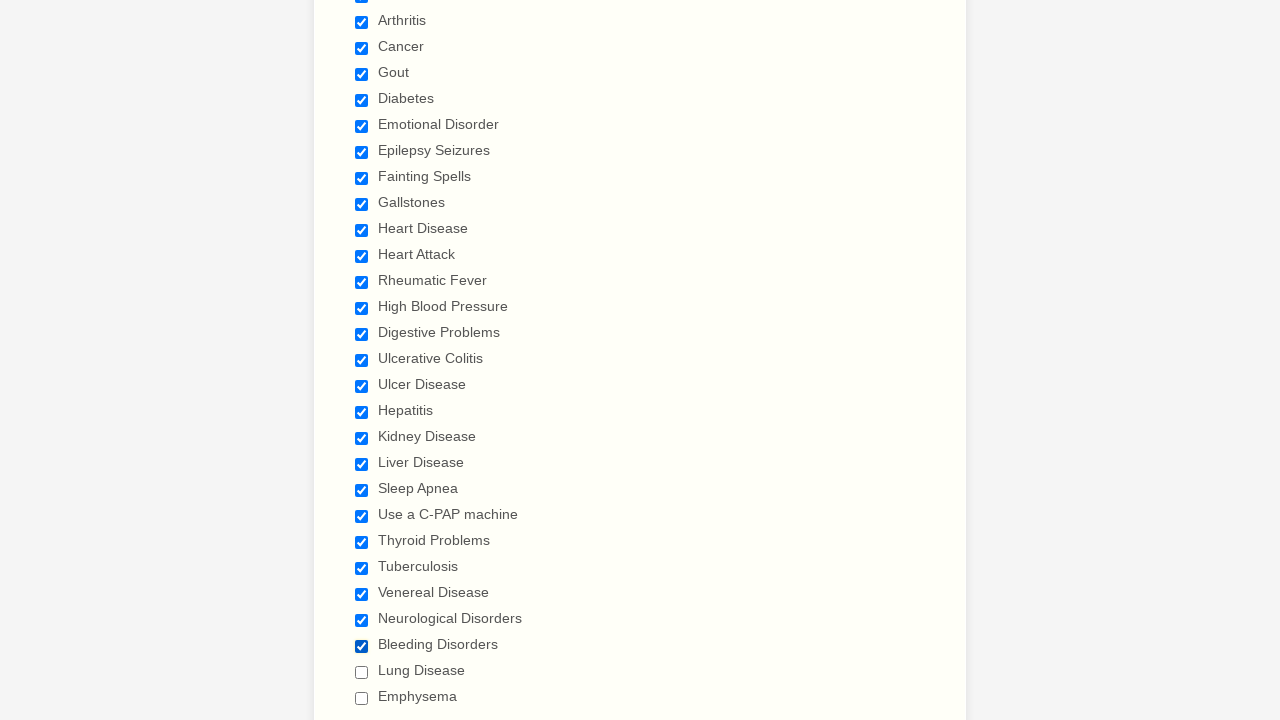

Checked a checkbox at (362, 672) on xpath=//input[@type='checkbox'] >> nth=27
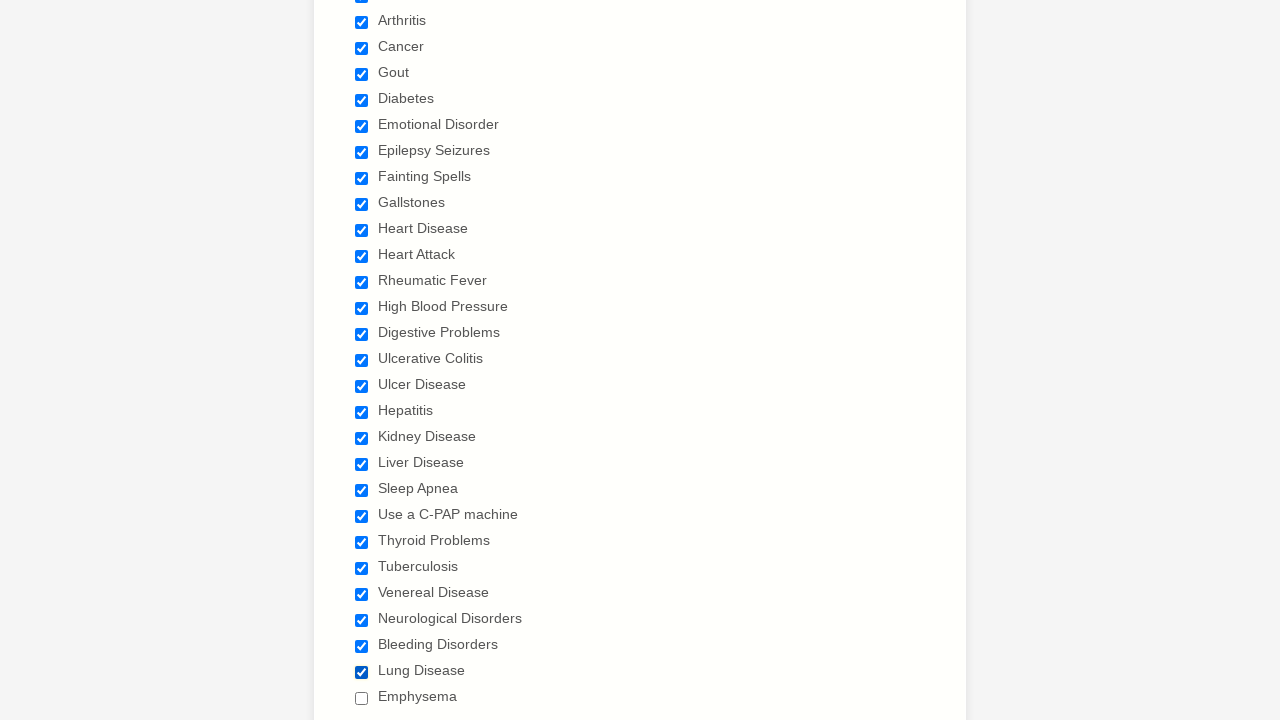

Checked a checkbox at (362, 698) on xpath=//input[@type='checkbox'] >> nth=28
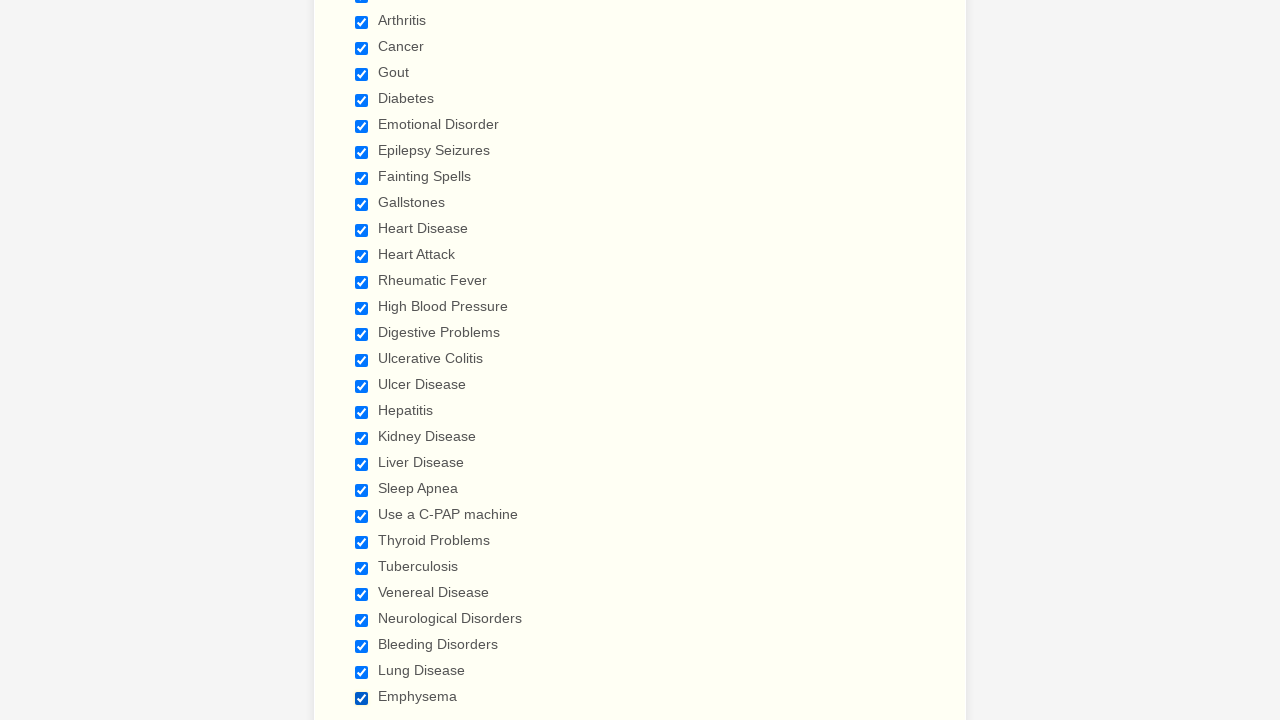

Completed checking all checkboxes
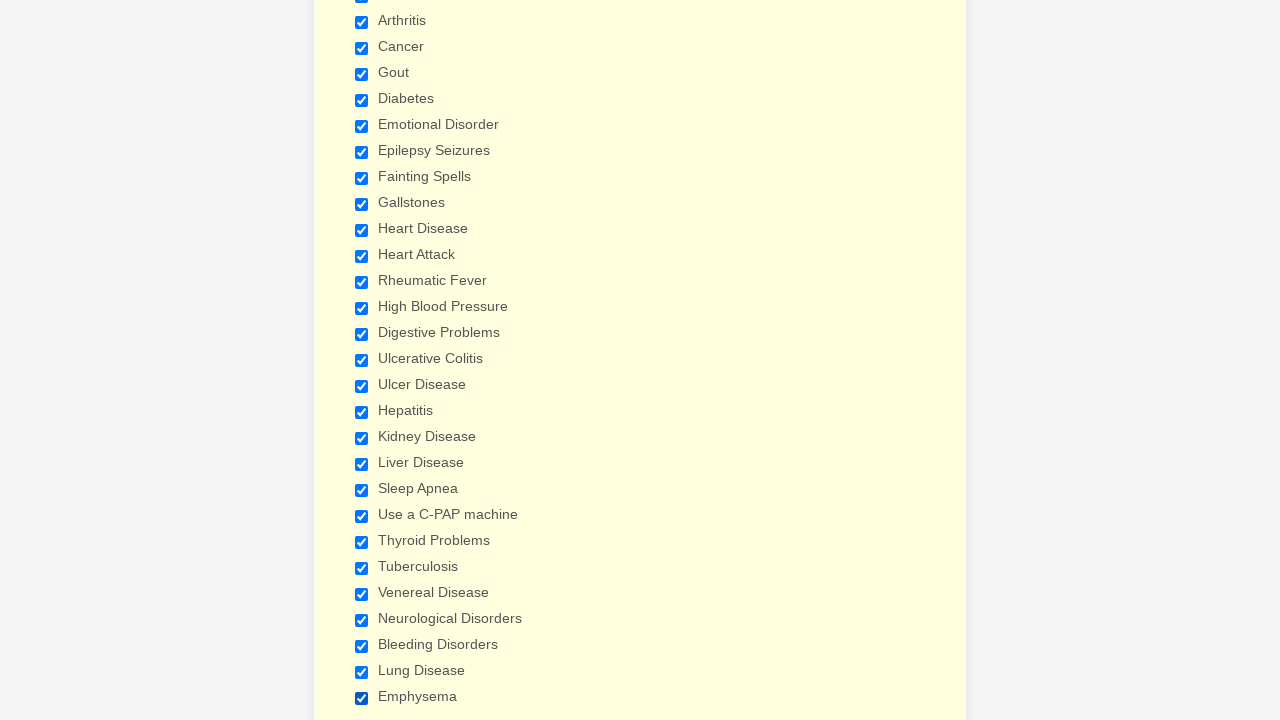

Clicked a checkbox to toggle it at (362, 360) on xpath=//input[@type='checkbox'] >> nth=0
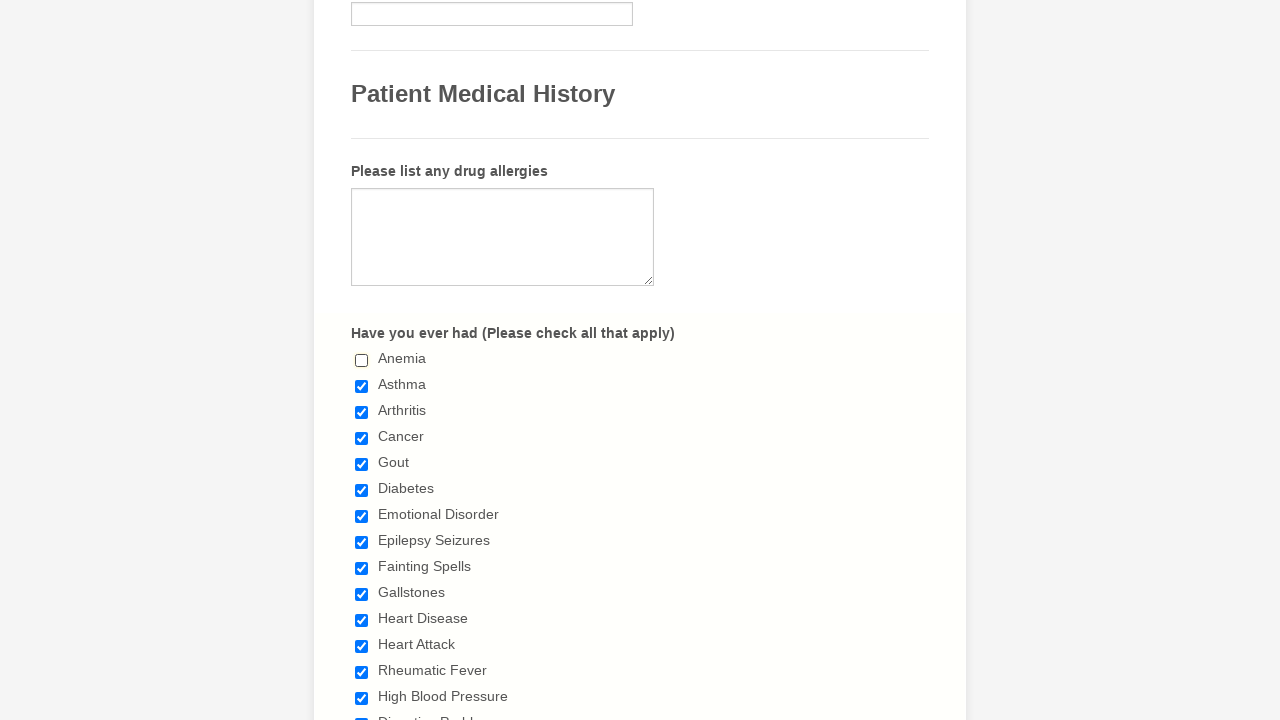

Clicked a checkbox to toggle it at (362, 386) on xpath=//input[@type='checkbox'] >> nth=1
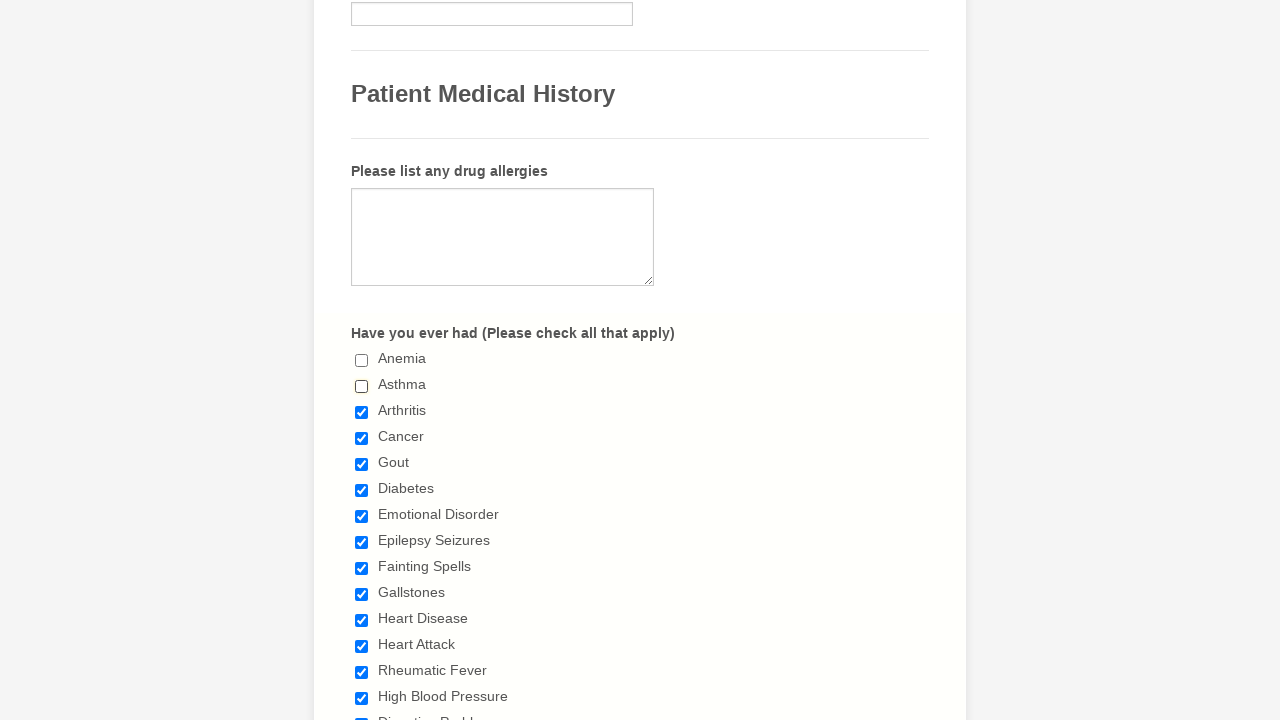

Clicked a checkbox to toggle it at (362, 412) on xpath=//input[@type='checkbox'] >> nth=2
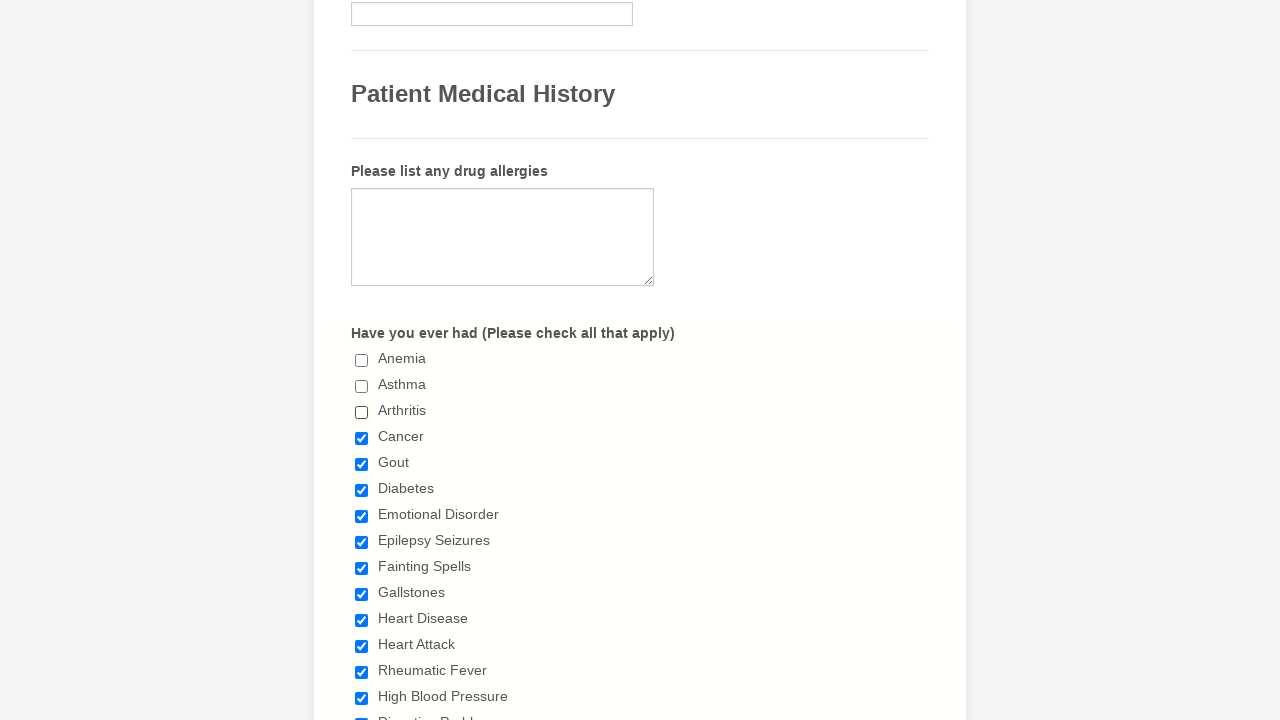

Clicked a checkbox to toggle it at (362, 438) on xpath=//input[@type='checkbox'] >> nth=3
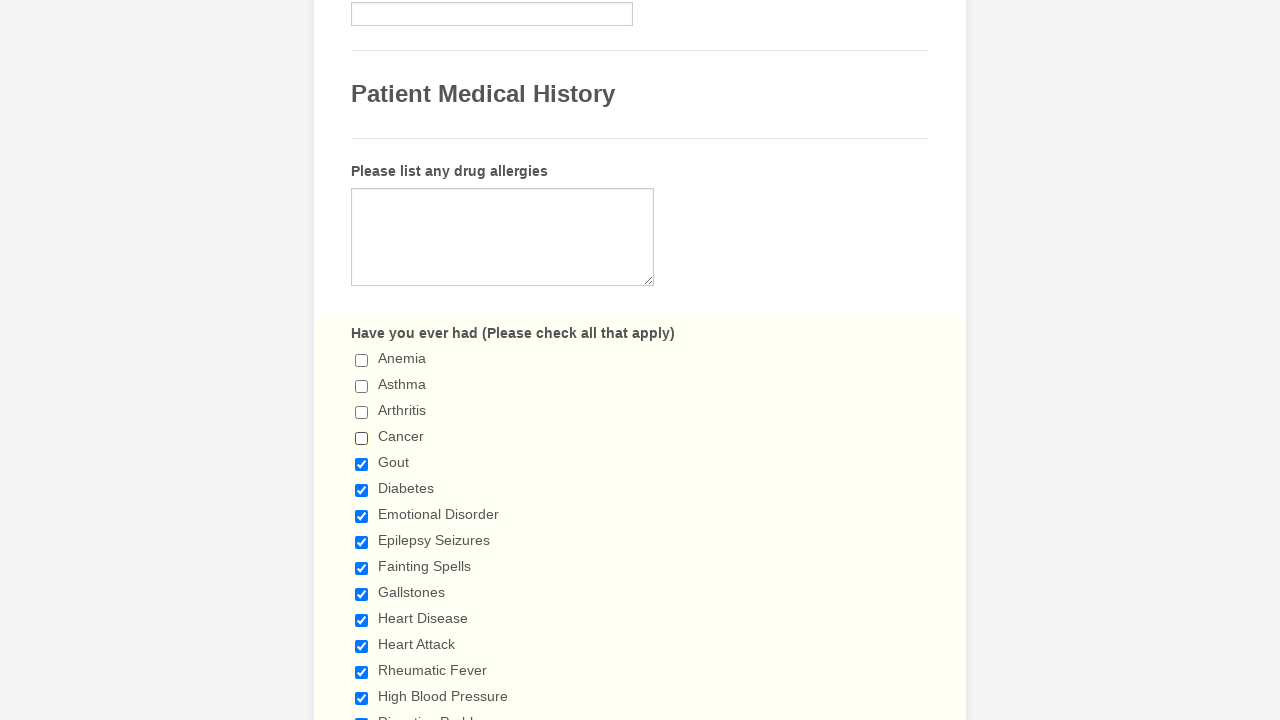

Clicked a checkbox to toggle it at (362, 464) on xpath=//input[@type='checkbox'] >> nth=4
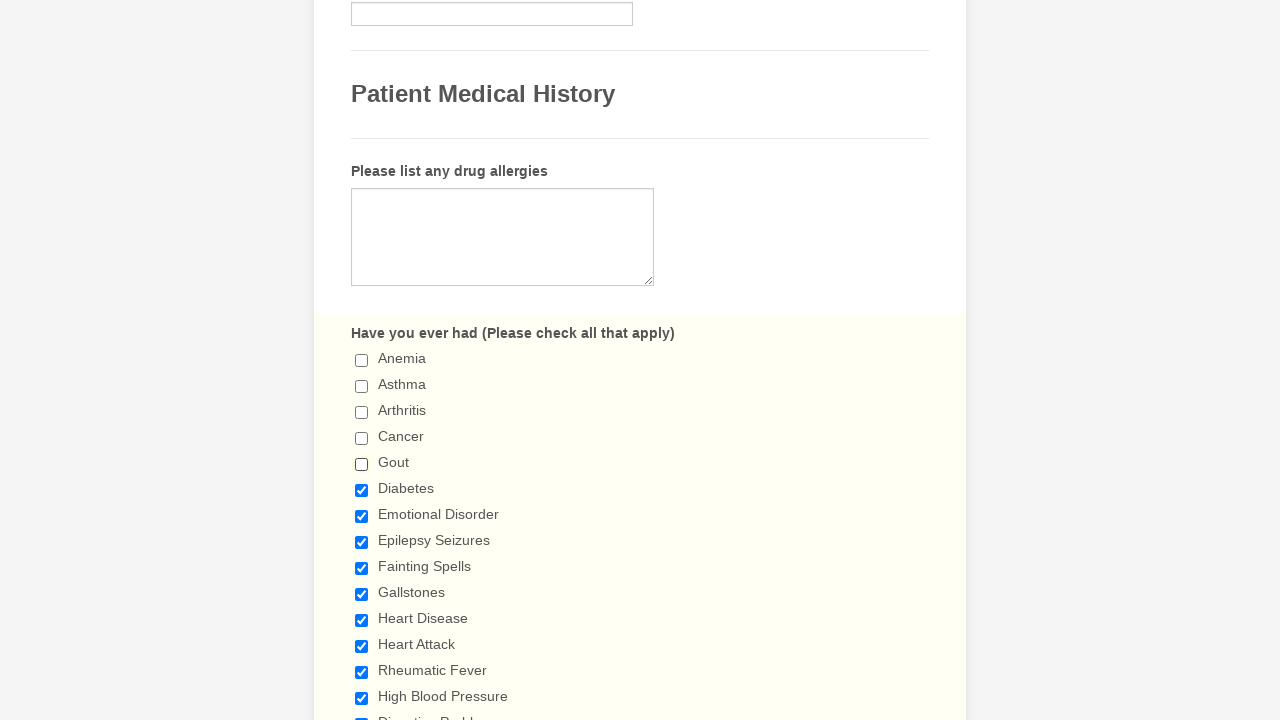

Clicked a checkbox to toggle it at (362, 490) on xpath=//input[@type='checkbox'] >> nth=5
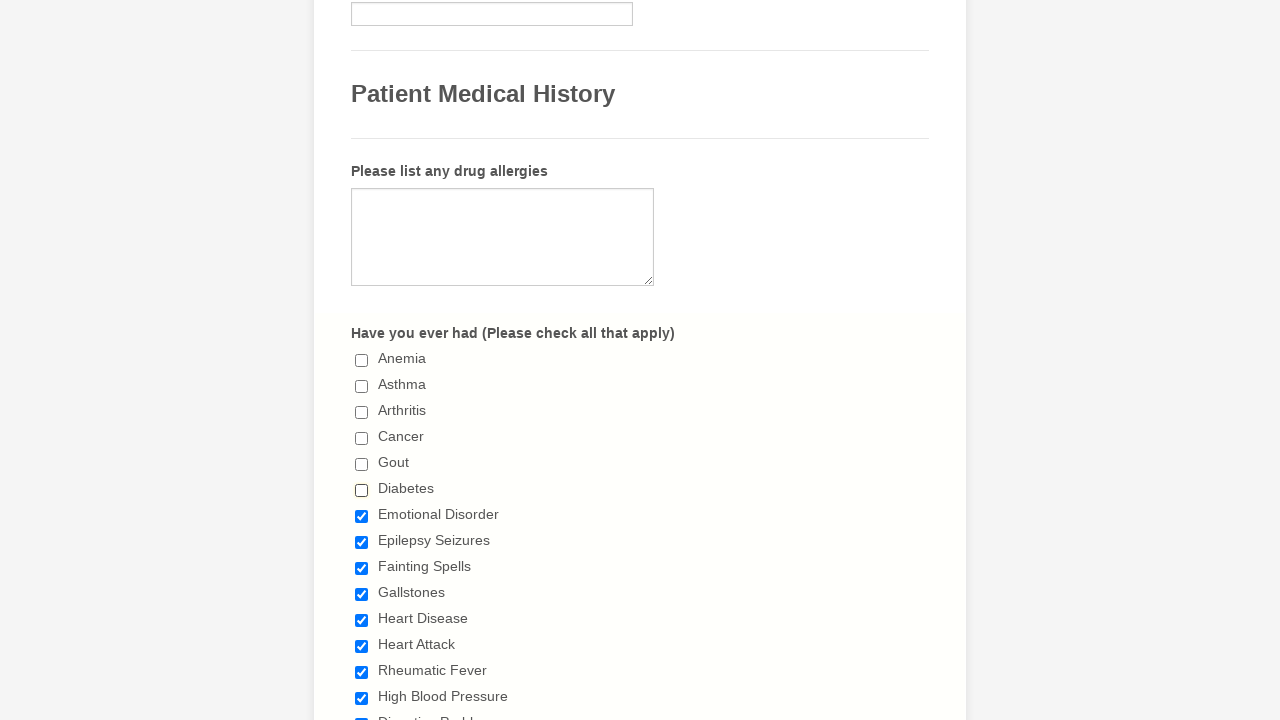

Clicked a checkbox to toggle it at (362, 516) on xpath=//input[@type='checkbox'] >> nth=6
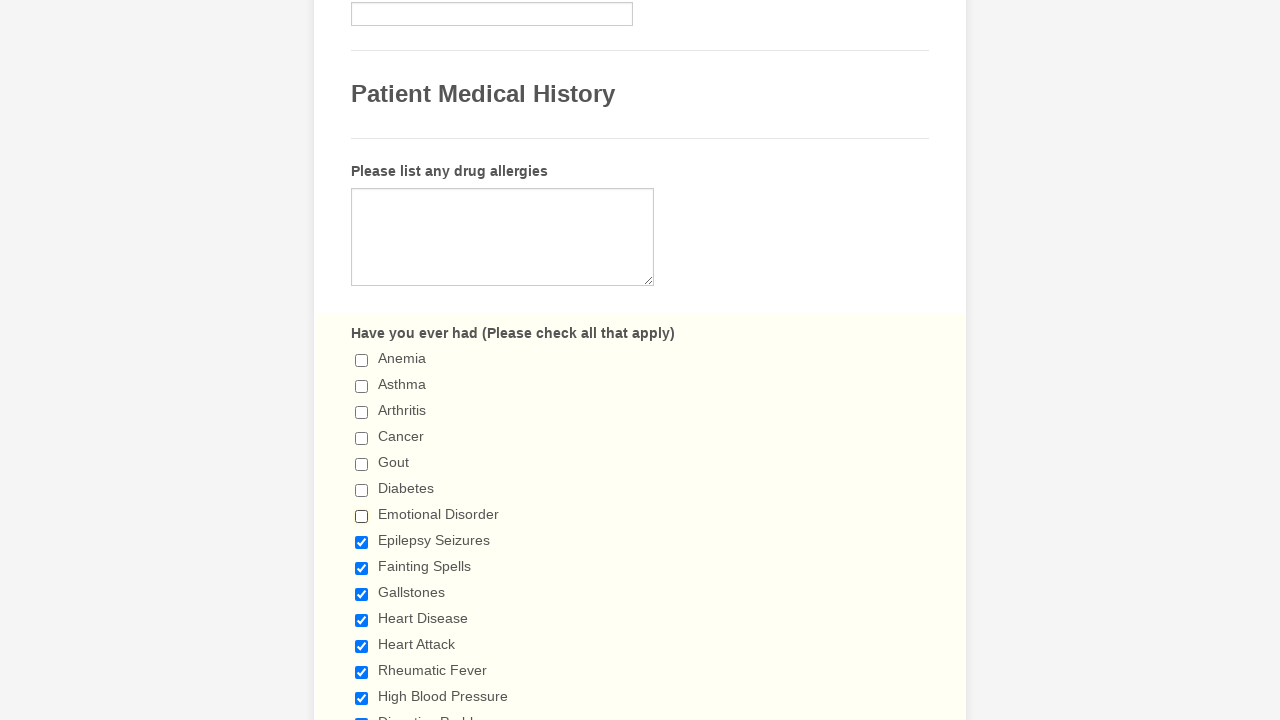

Clicked a checkbox to toggle it at (362, 542) on xpath=//input[@type='checkbox'] >> nth=7
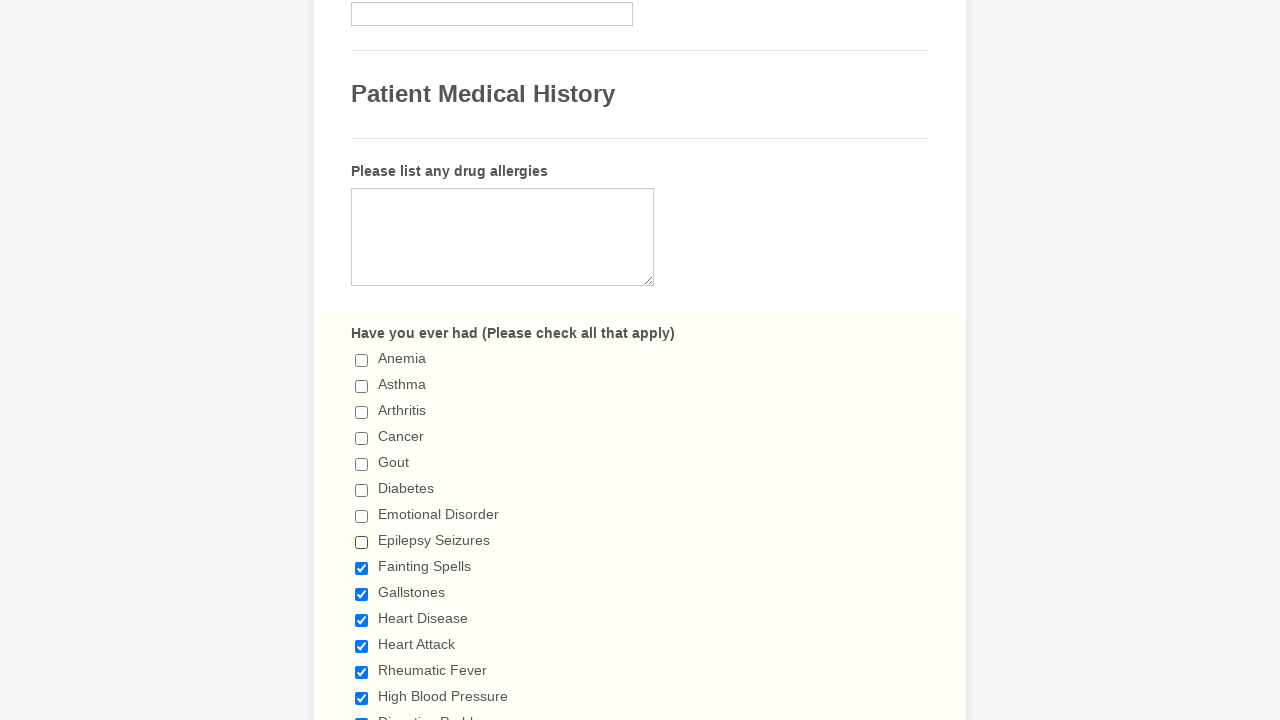

Clicked a checkbox to toggle it at (362, 568) on xpath=//input[@type='checkbox'] >> nth=8
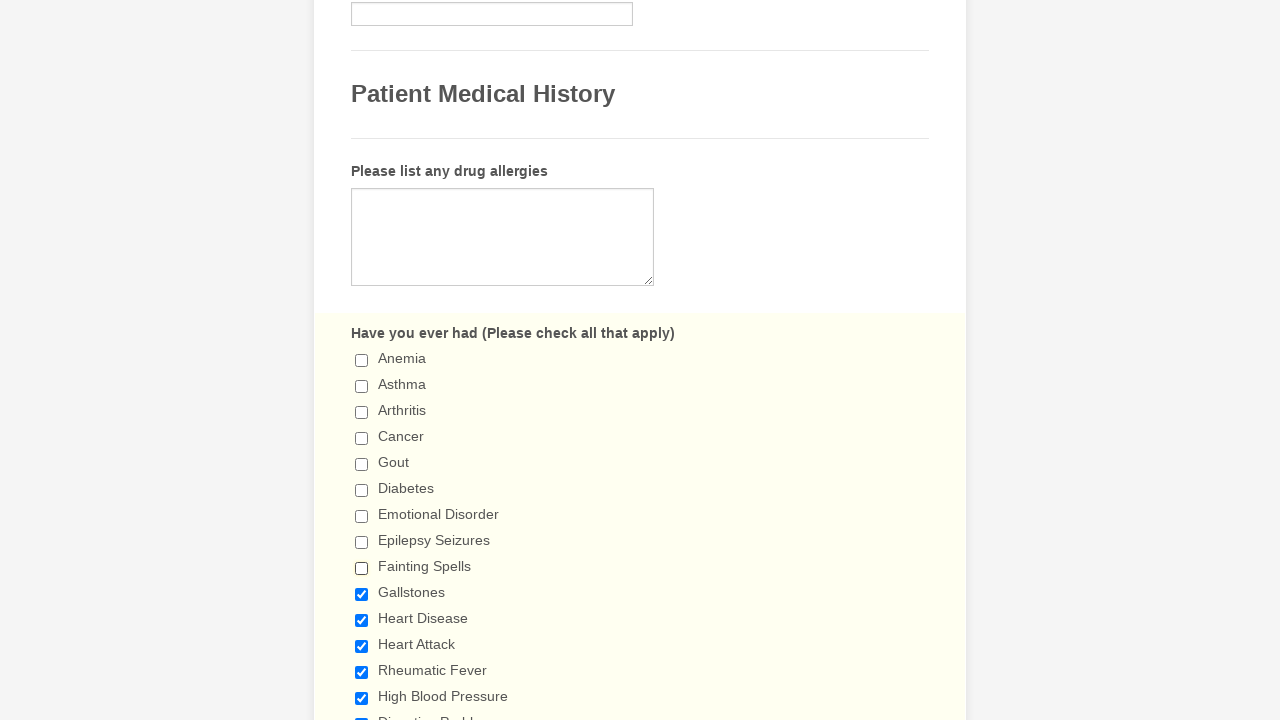

Clicked a checkbox to toggle it at (362, 594) on xpath=//input[@type='checkbox'] >> nth=9
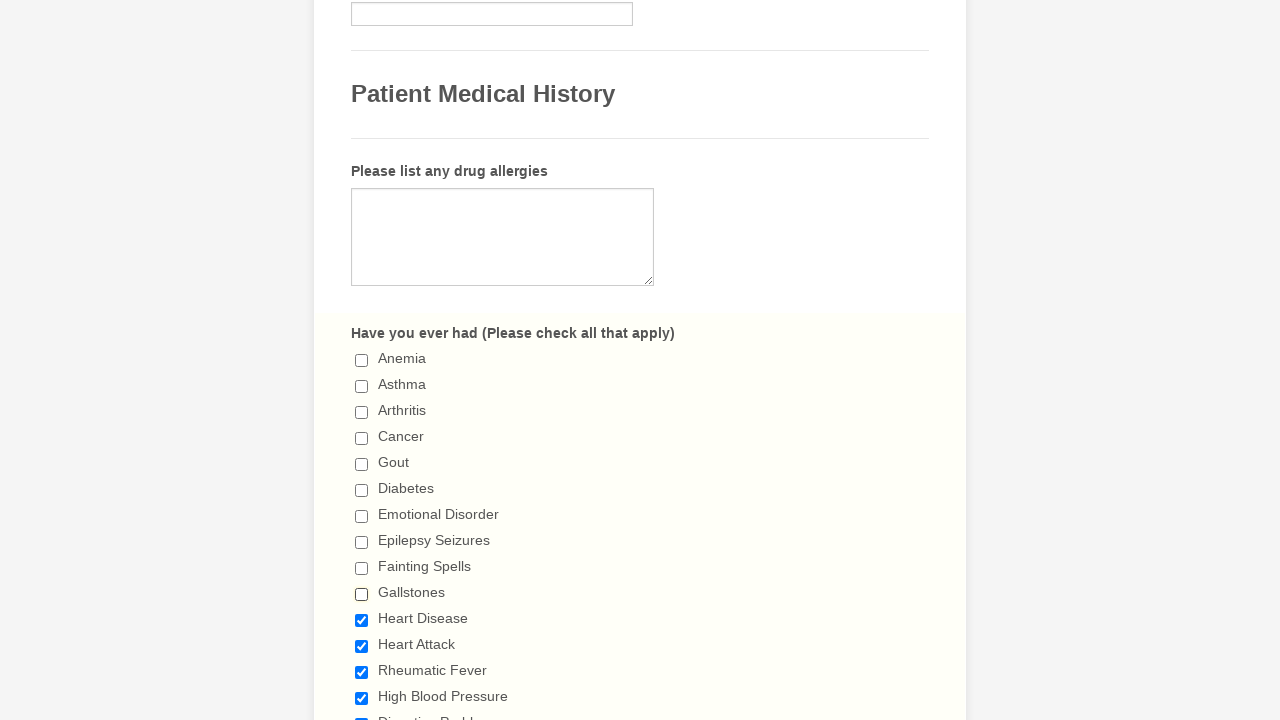

Clicked a checkbox to toggle it at (362, 620) on xpath=//input[@type='checkbox'] >> nth=10
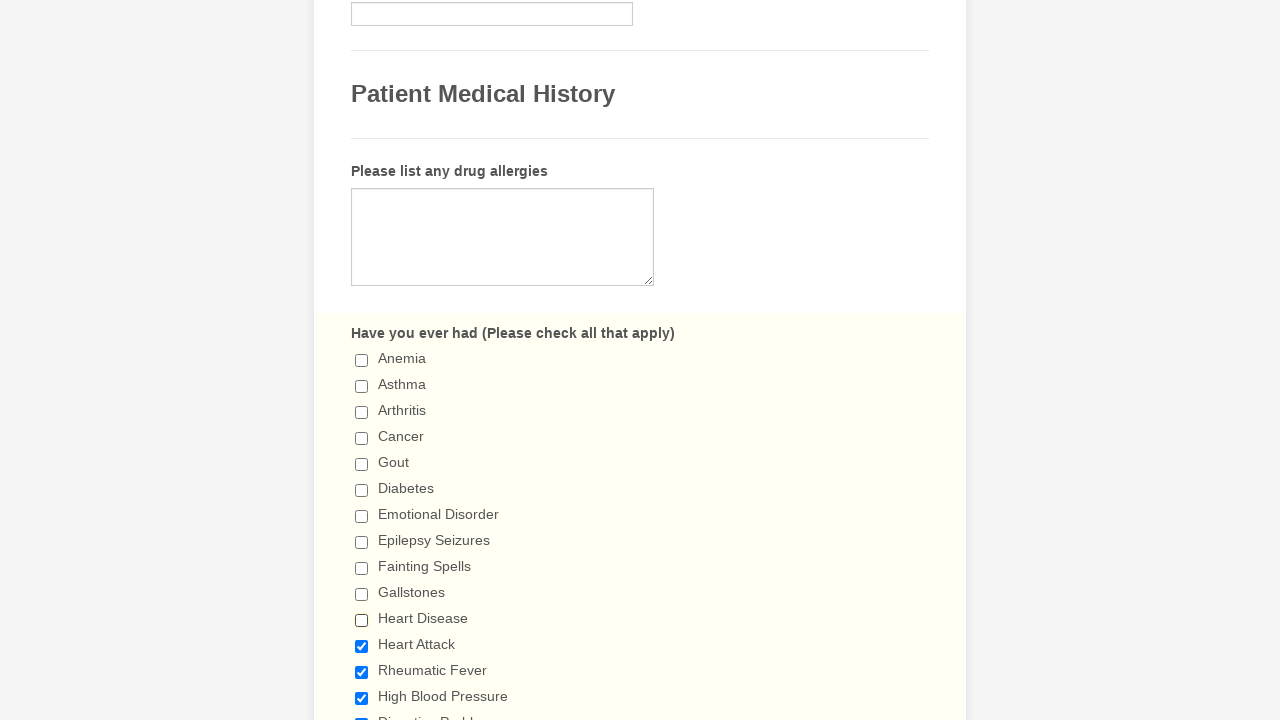

Clicked a checkbox to toggle it at (362, 646) on xpath=//input[@type='checkbox'] >> nth=11
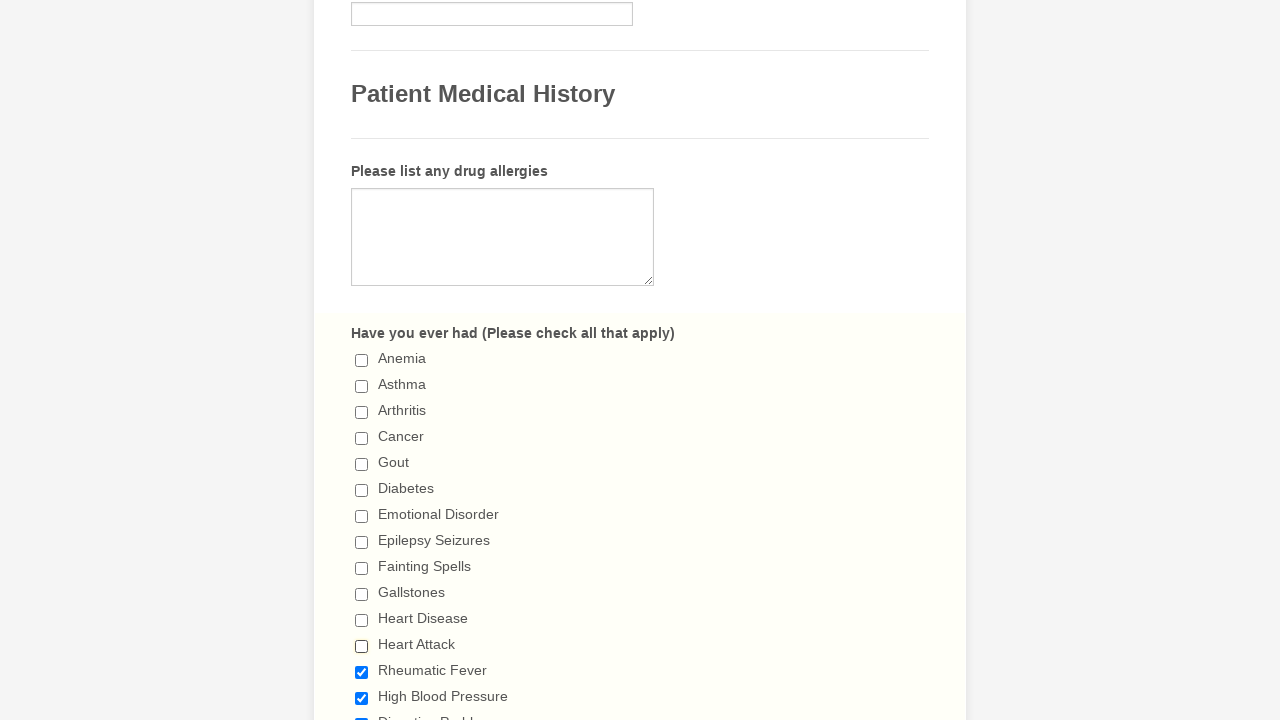

Clicked a checkbox to toggle it at (362, 672) on xpath=//input[@type='checkbox'] >> nth=12
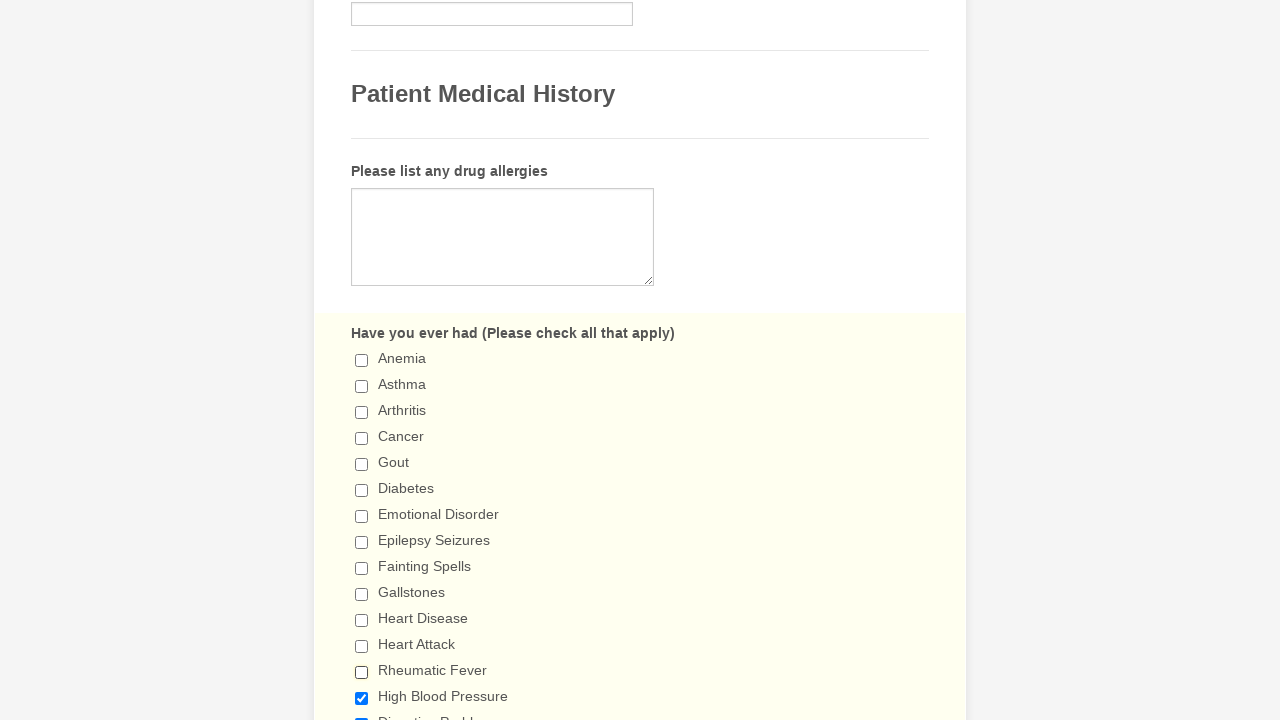

Clicked a checkbox to toggle it at (362, 698) on xpath=//input[@type='checkbox'] >> nth=13
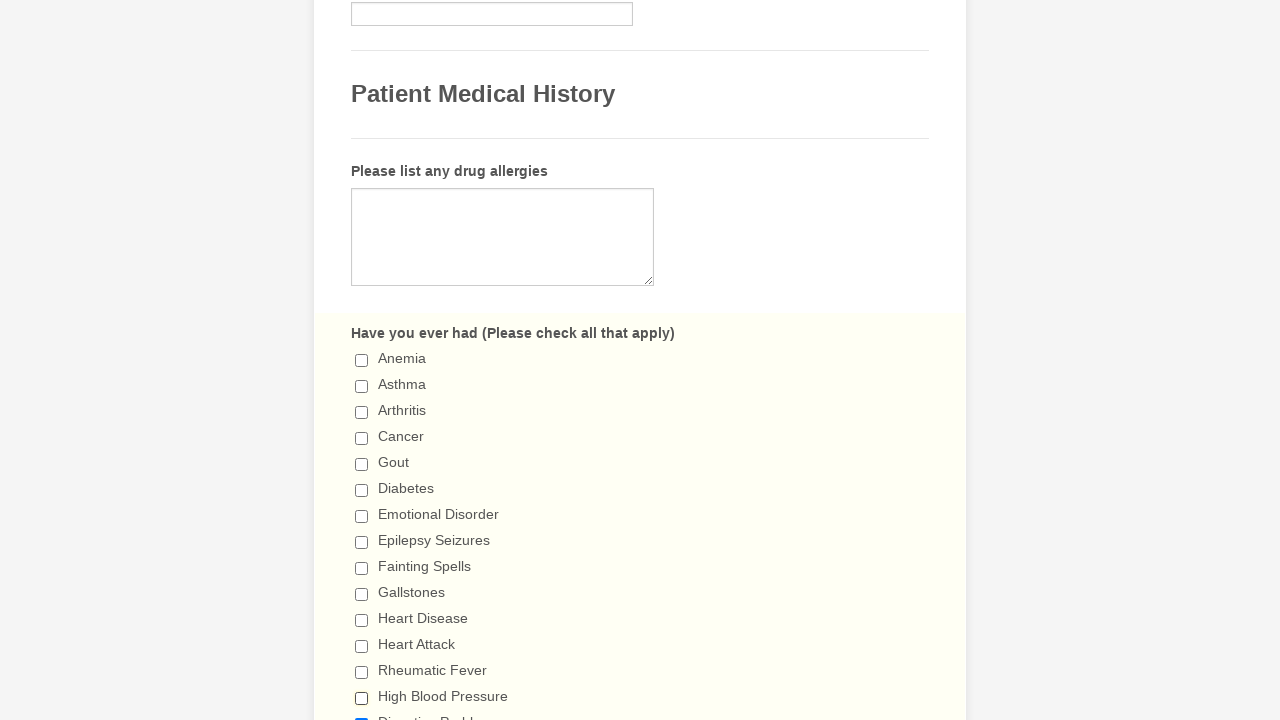

Clicked a checkbox to toggle it at (362, 714) on xpath=//input[@type='checkbox'] >> nth=14
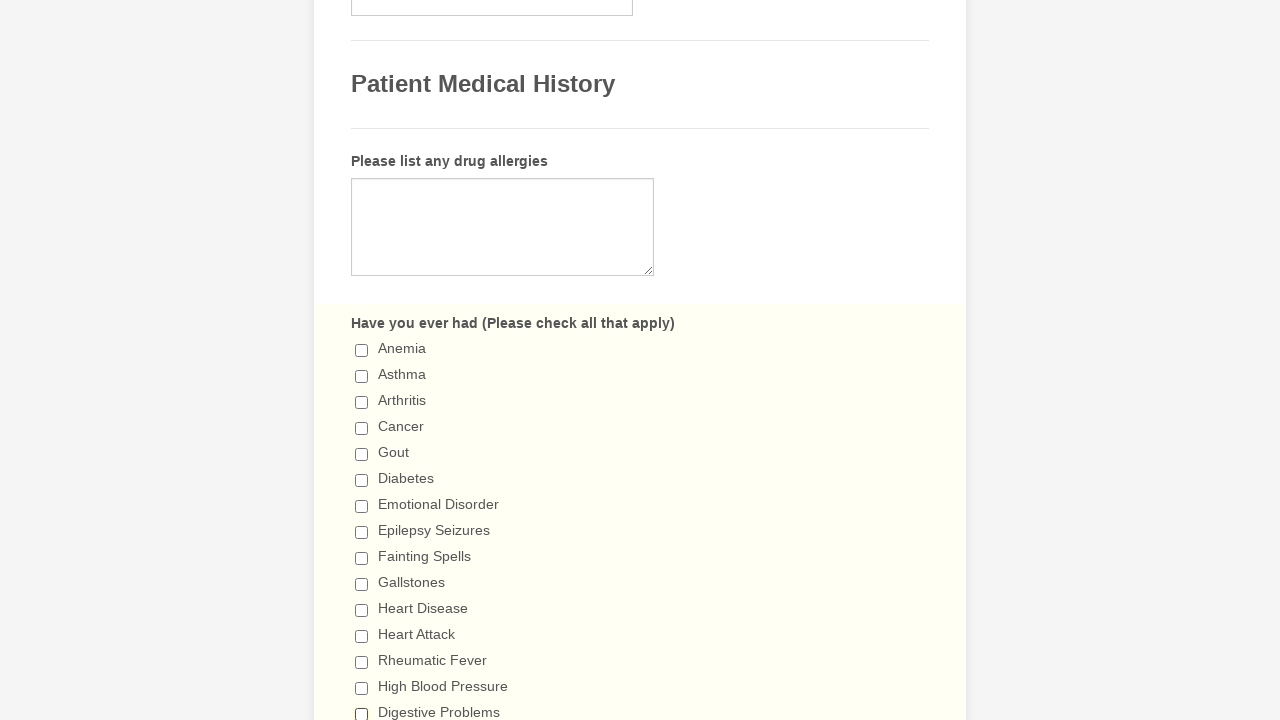

Clicked a checkbox to toggle it at (362, 360) on xpath=//input[@type='checkbox'] >> nth=15
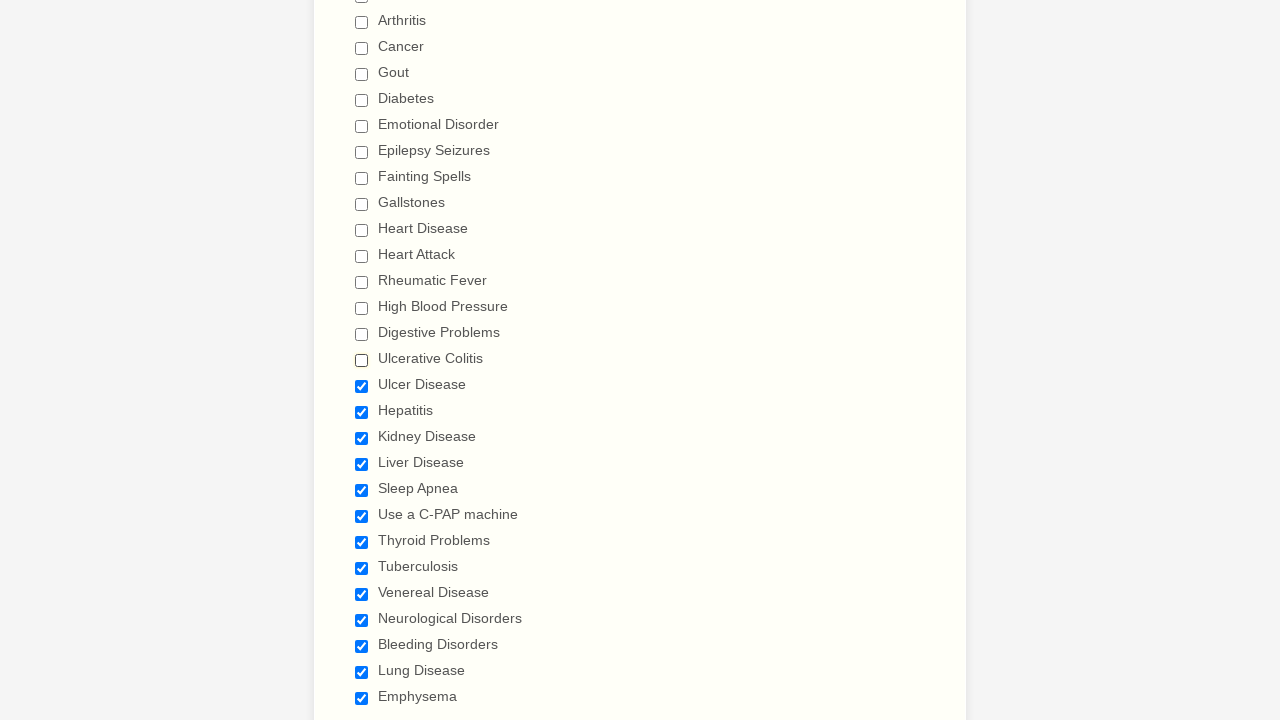

Clicked a checkbox to toggle it at (362, 386) on xpath=//input[@type='checkbox'] >> nth=16
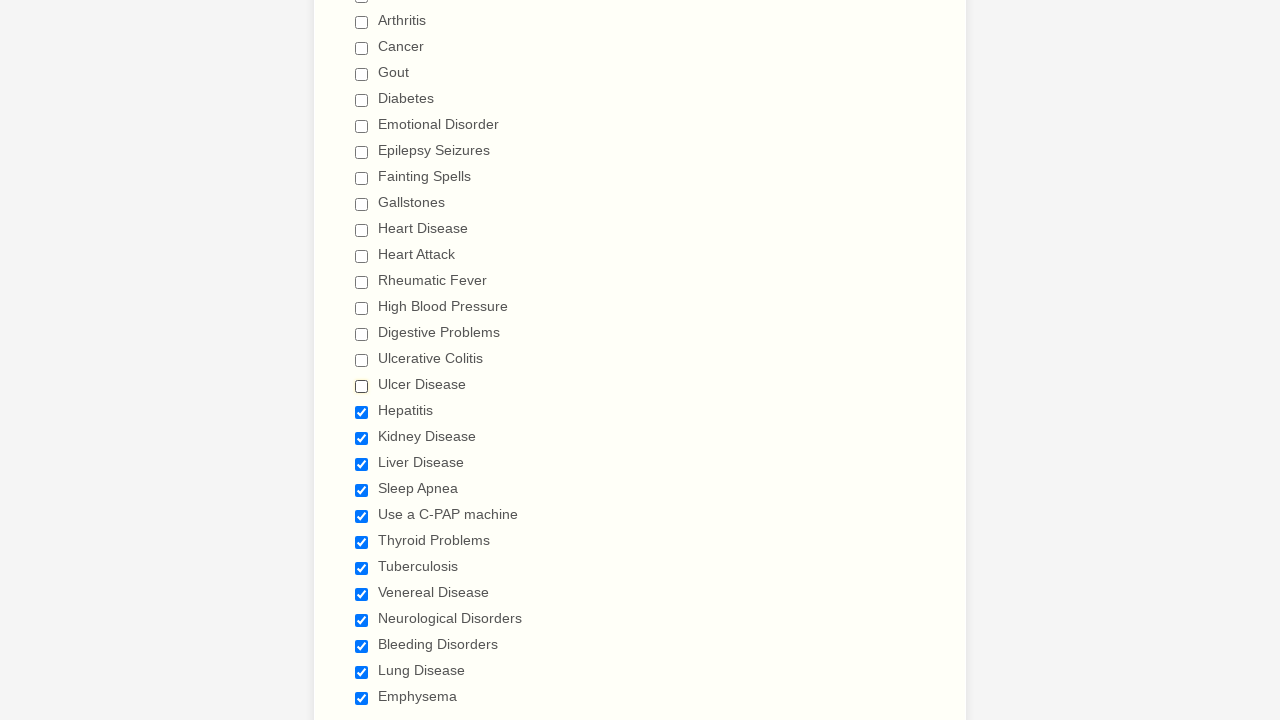

Clicked a checkbox to toggle it at (362, 412) on xpath=//input[@type='checkbox'] >> nth=17
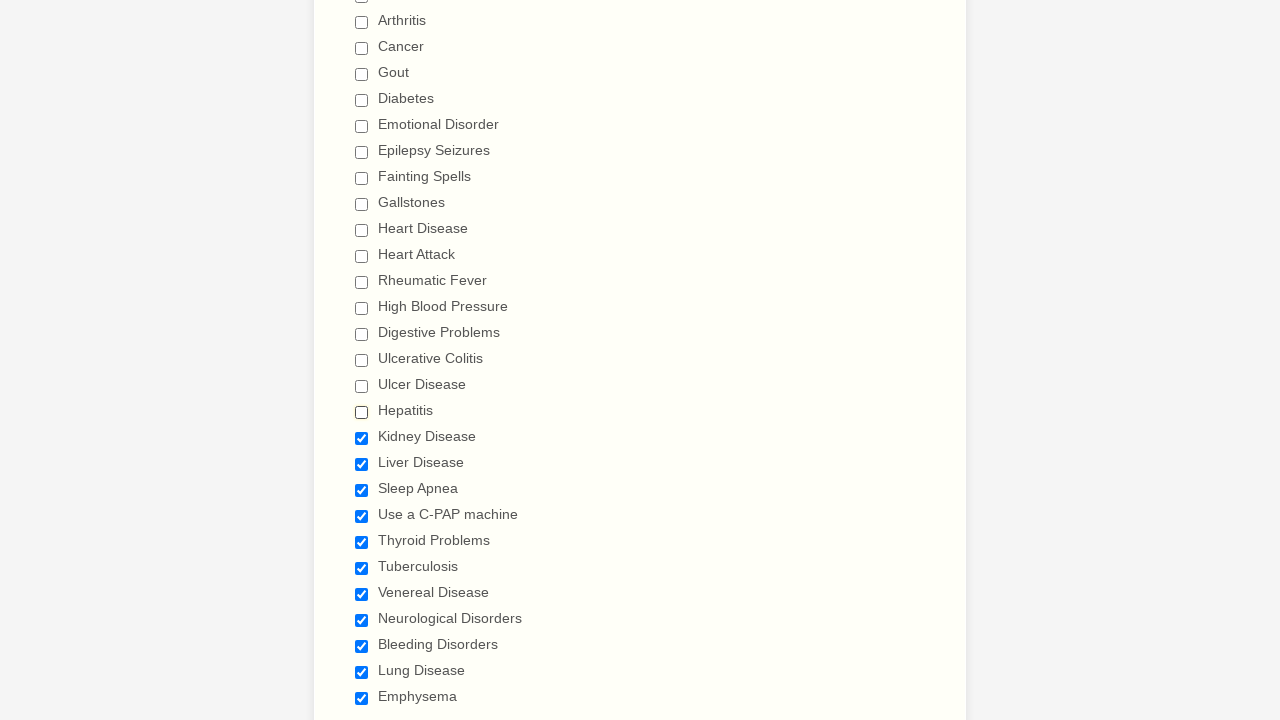

Clicked a checkbox to toggle it at (362, 438) on xpath=//input[@type='checkbox'] >> nth=18
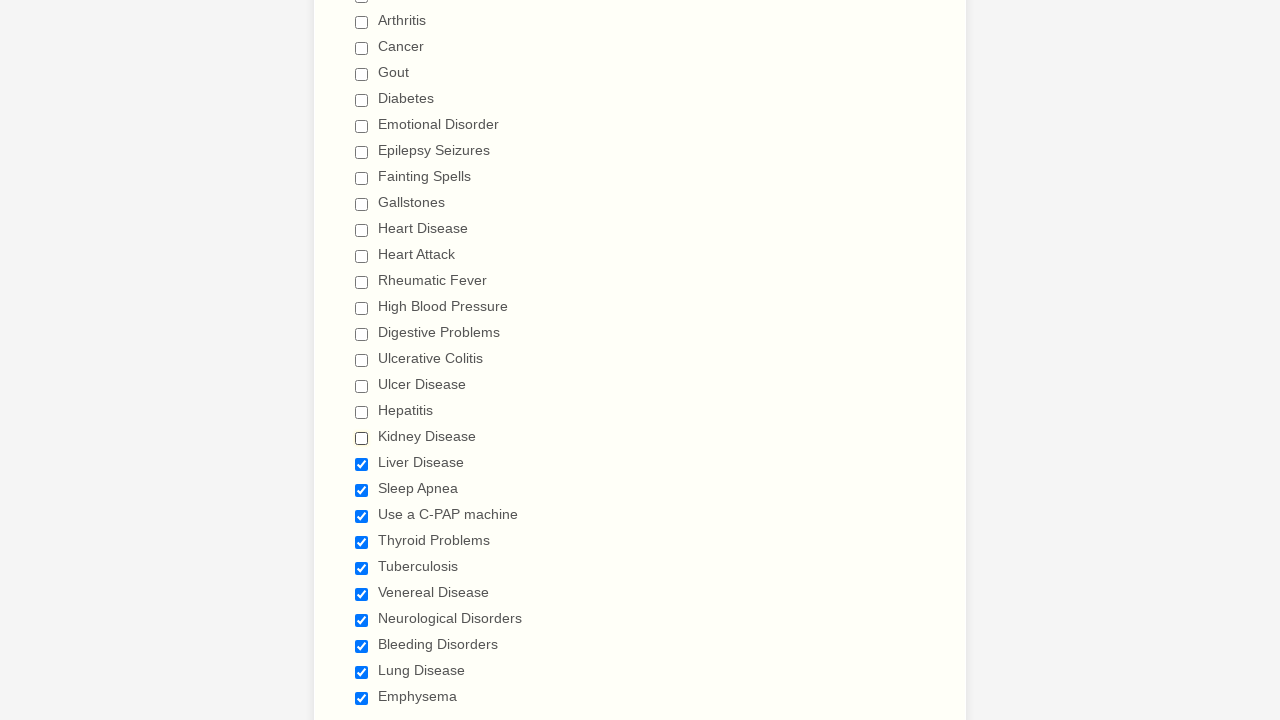

Clicked a checkbox to toggle it at (362, 464) on xpath=//input[@type='checkbox'] >> nth=19
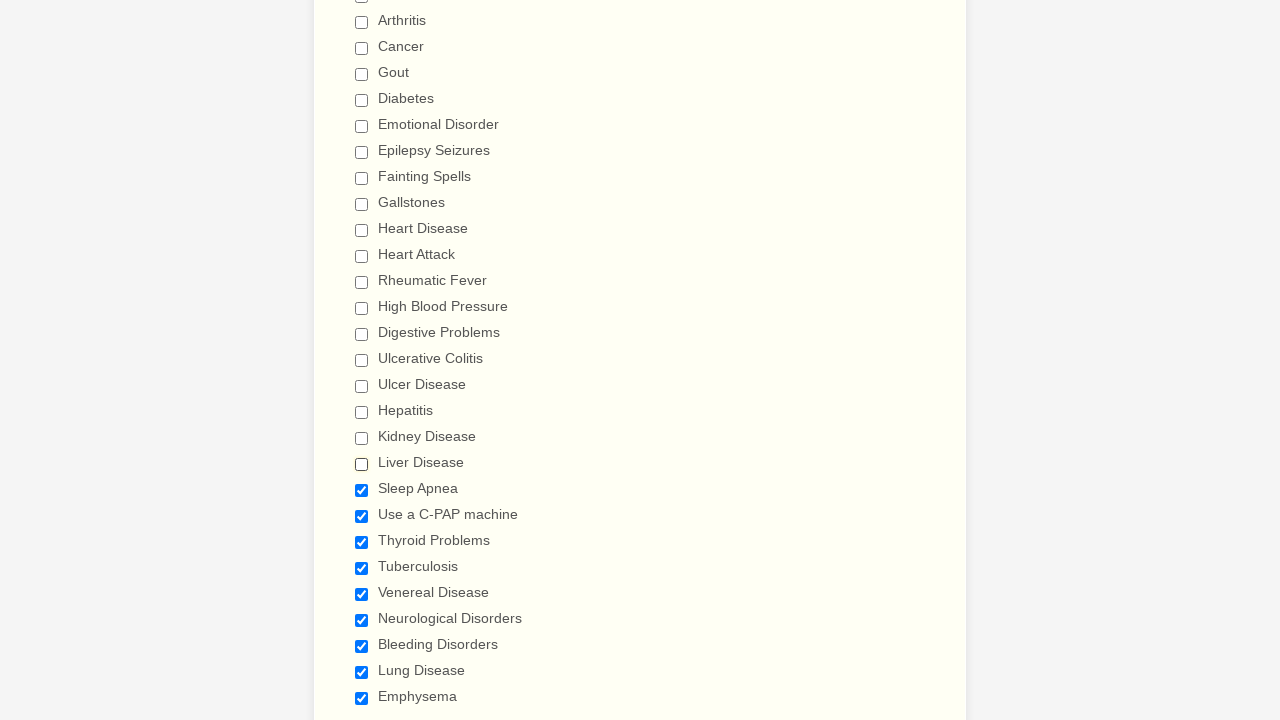

Clicked a checkbox to toggle it at (362, 490) on xpath=//input[@type='checkbox'] >> nth=20
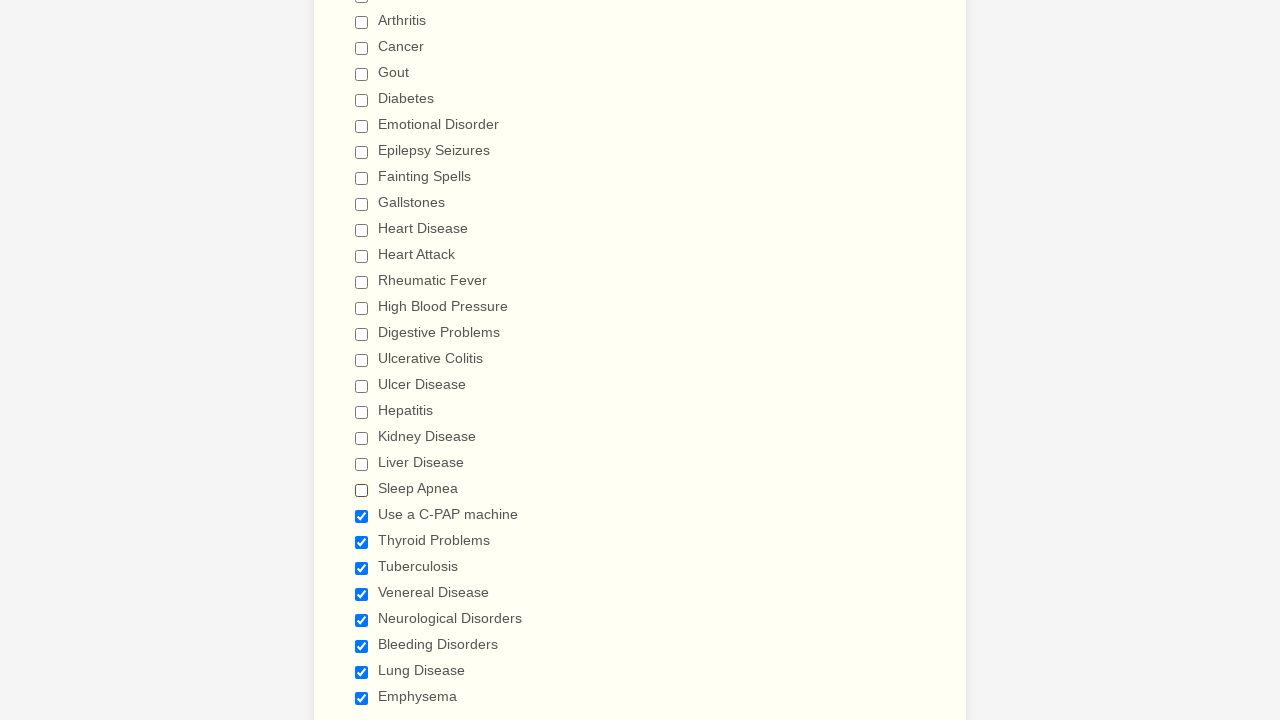

Clicked a checkbox to toggle it at (362, 516) on xpath=//input[@type='checkbox'] >> nth=21
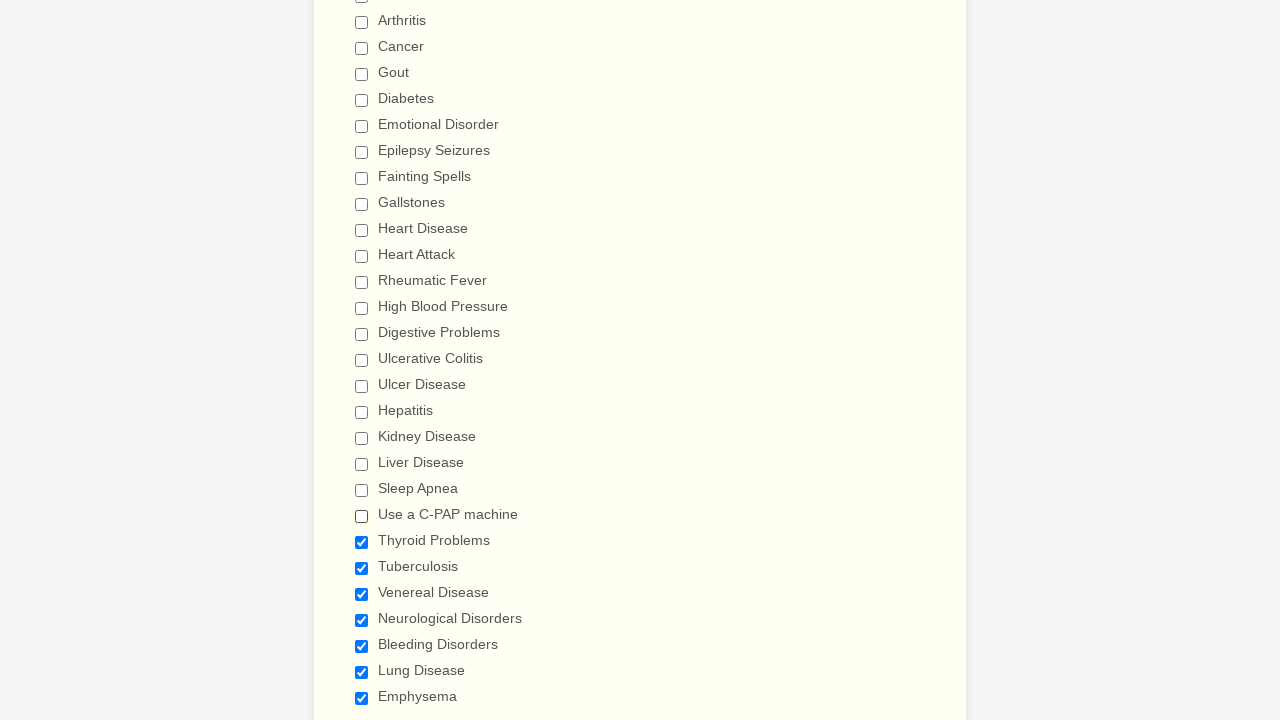

Clicked a checkbox to toggle it at (362, 542) on xpath=//input[@type='checkbox'] >> nth=22
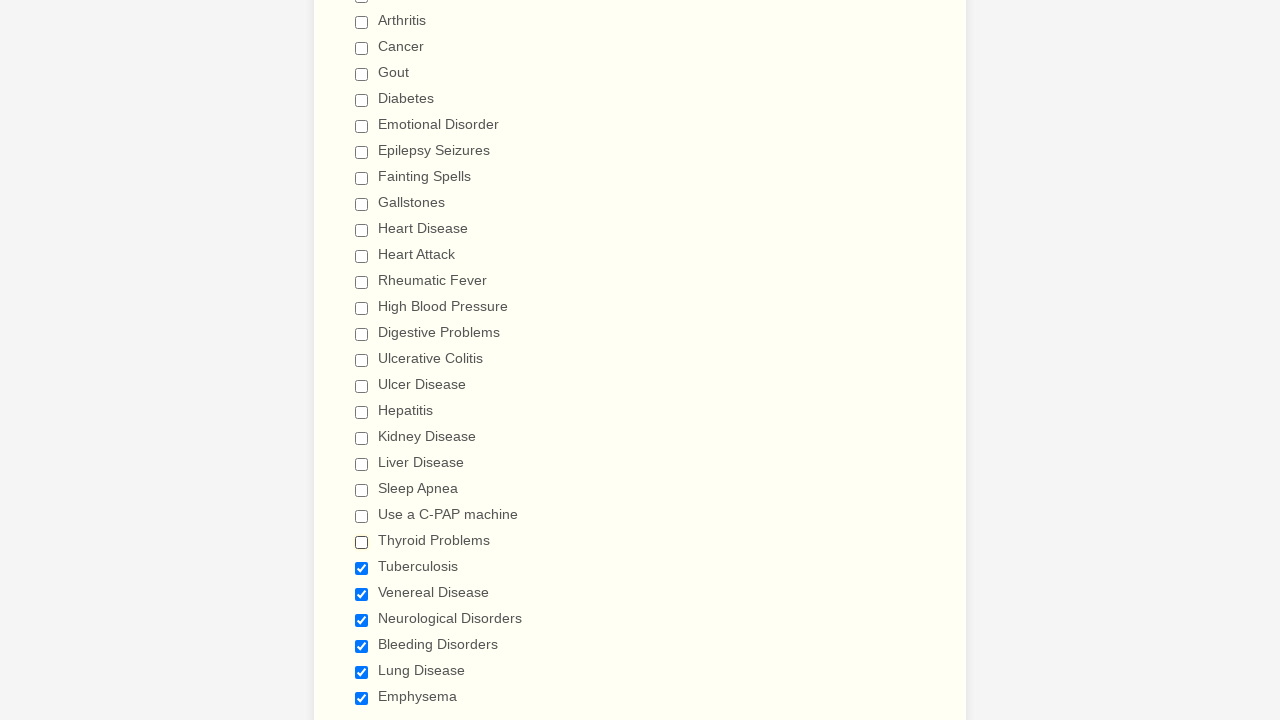

Clicked a checkbox to toggle it at (362, 568) on xpath=//input[@type='checkbox'] >> nth=23
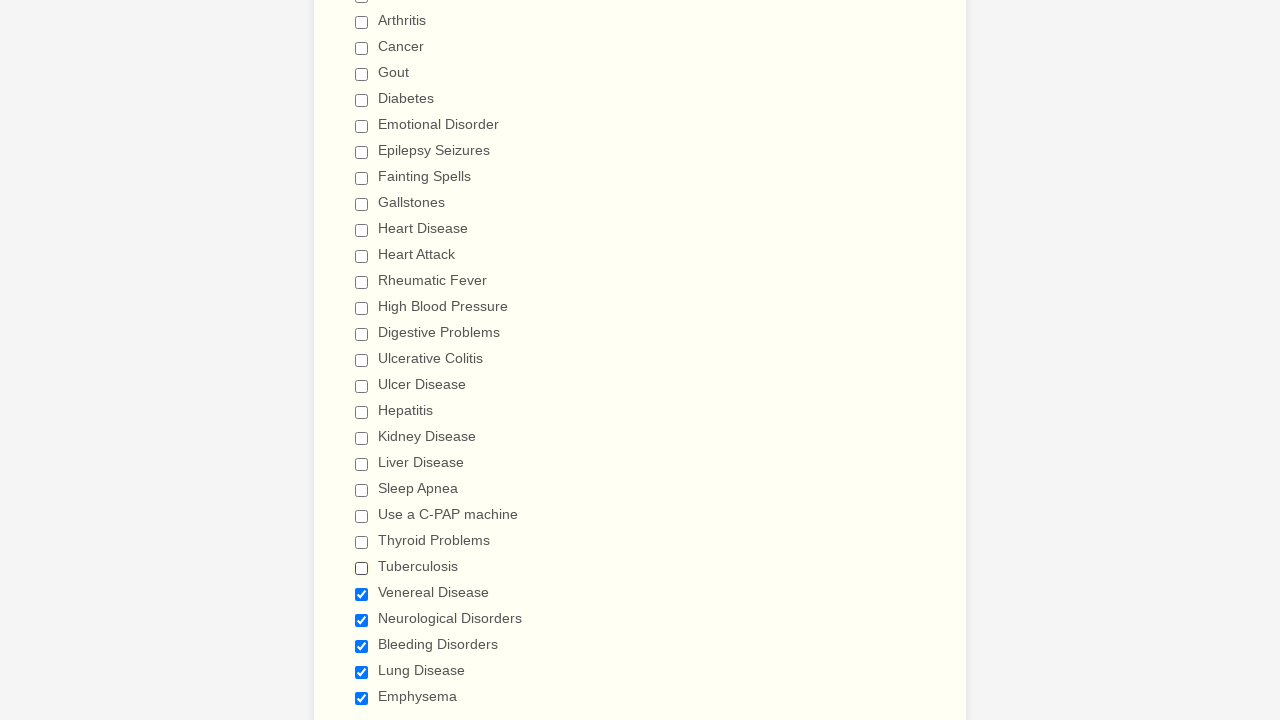

Clicked a checkbox to toggle it at (362, 594) on xpath=//input[@type='checkbox'] >> nth=24
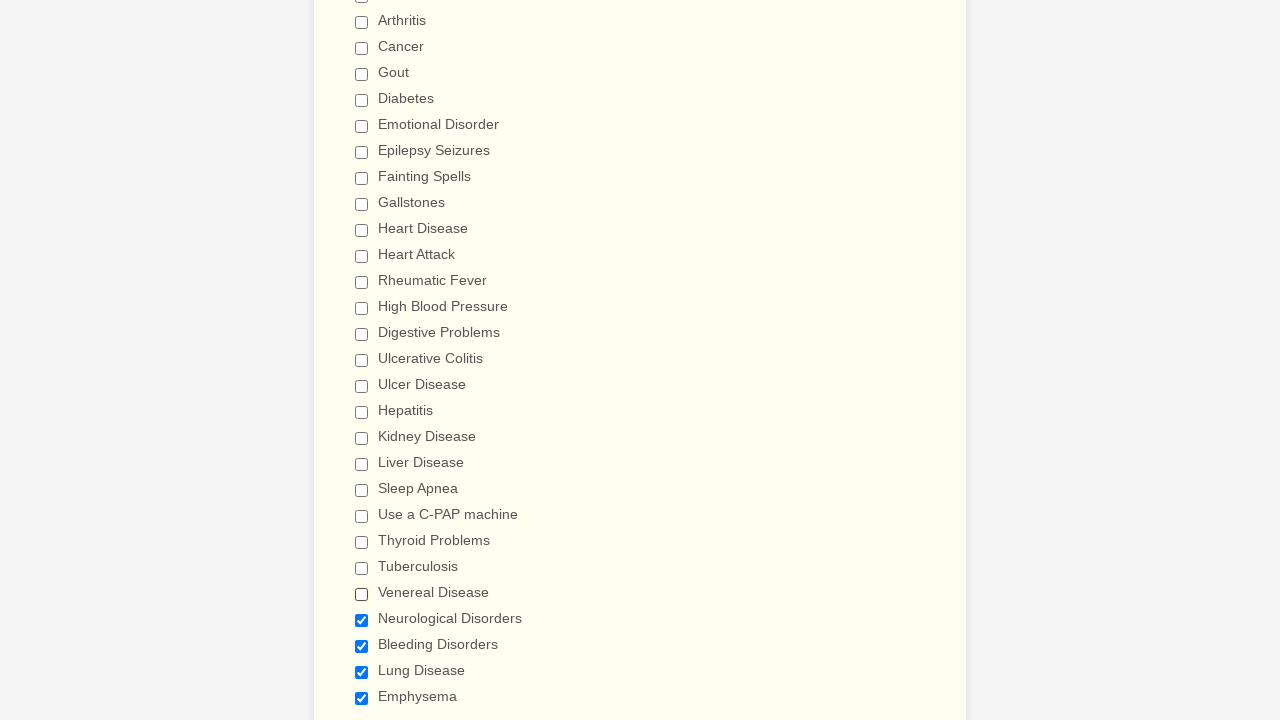

Clicked a checkbox to toggle it at (362, 620) on xpath=//input[@type='checkbox'] >> nth=25
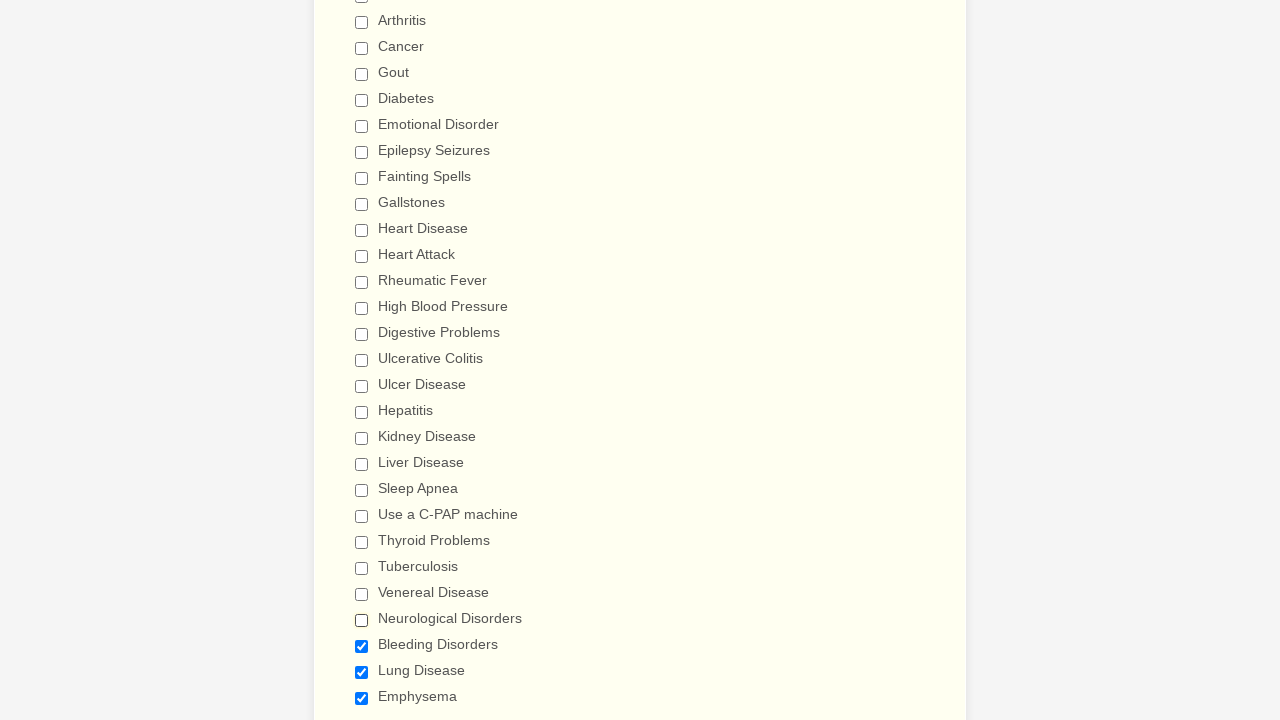

Clicked a checkbox to toggle it at (362, 646) on xpath=//input[@type='checkbox'] >> nth=26
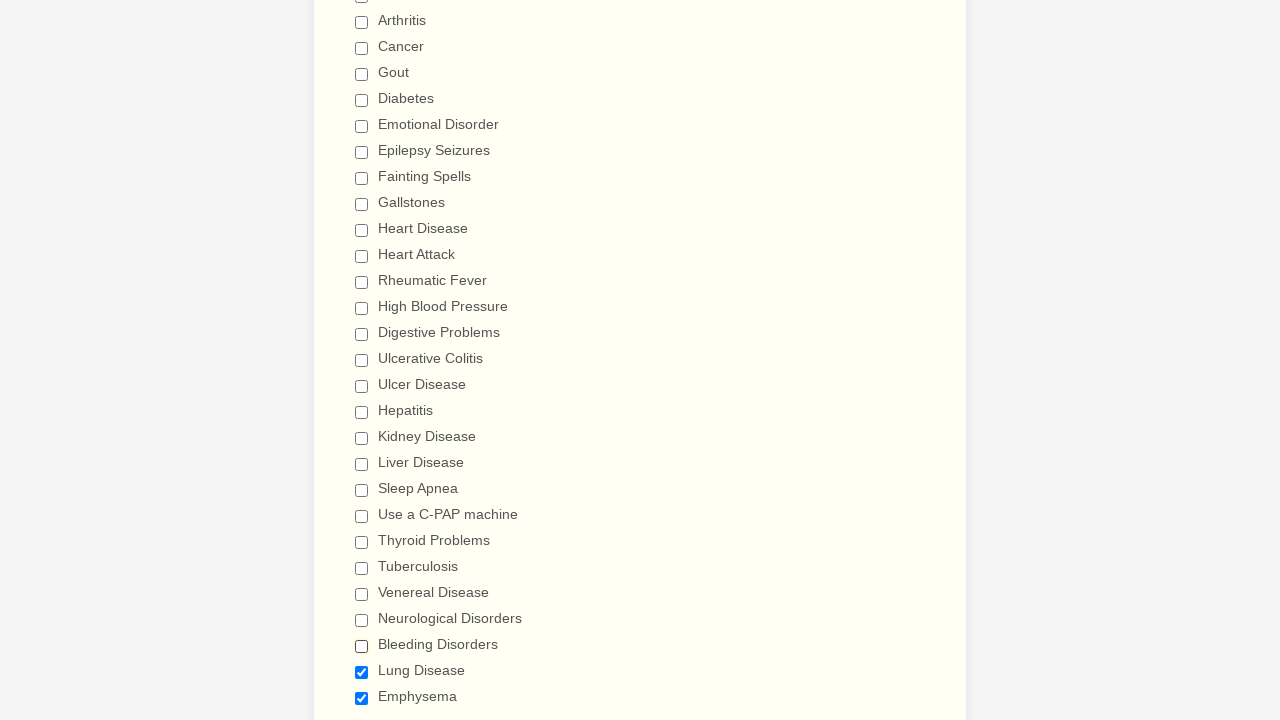

Clicked a checkbox to toggle it at (362, 672) on xpath=//input[@type='checkbox'] >> nth=27
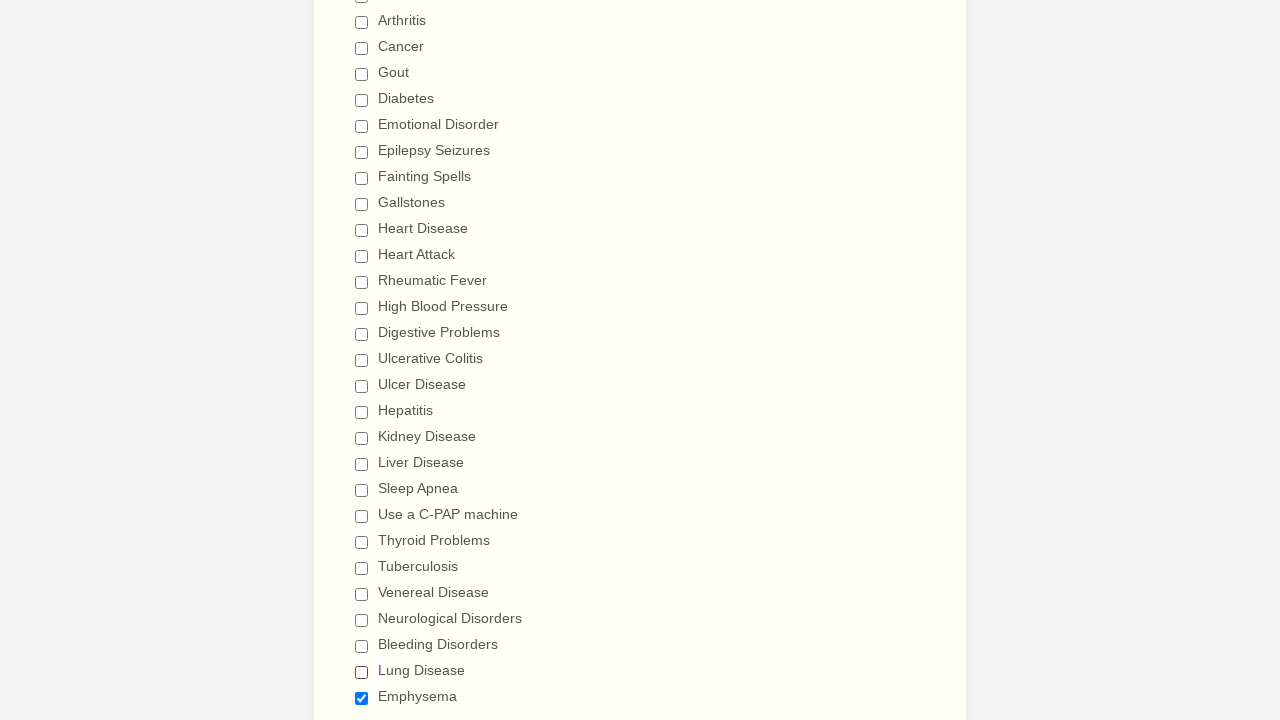

Clicked a checkbox to toggle it at (362, 698) on xpath=//input[@type='checkbox'] >> nth=28
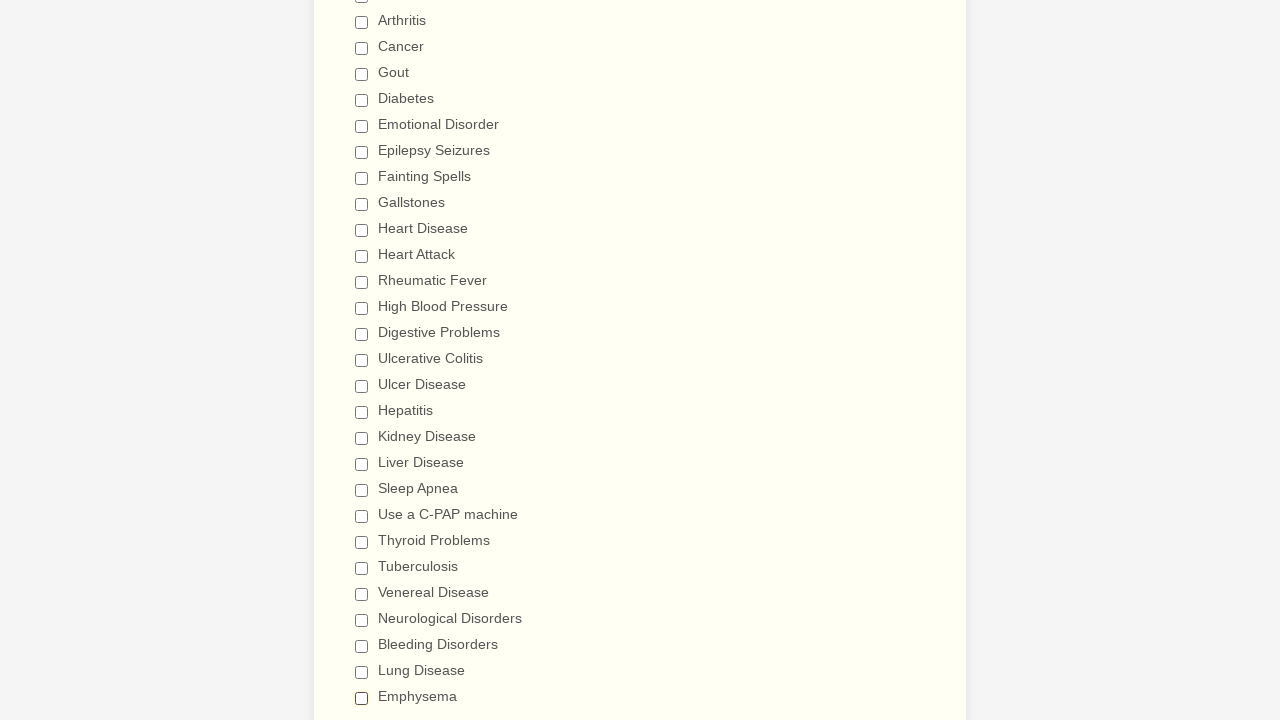

Completed unchecking all checkboxes - test finished
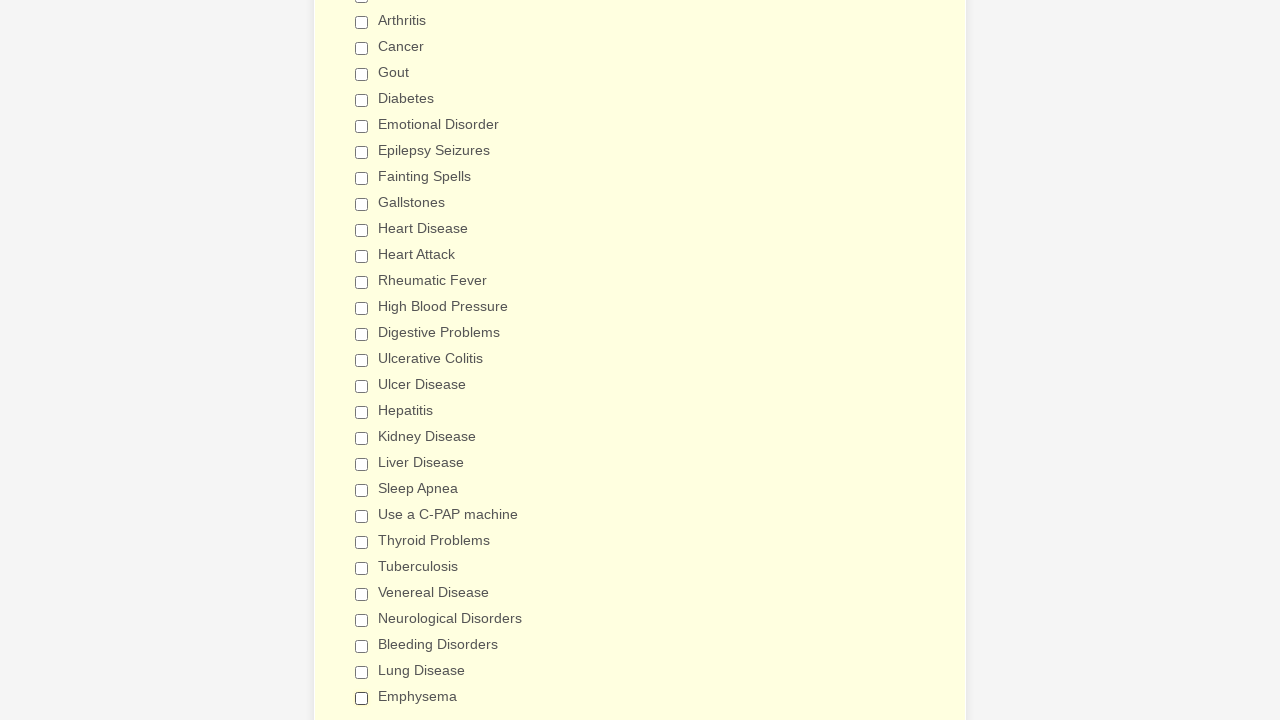

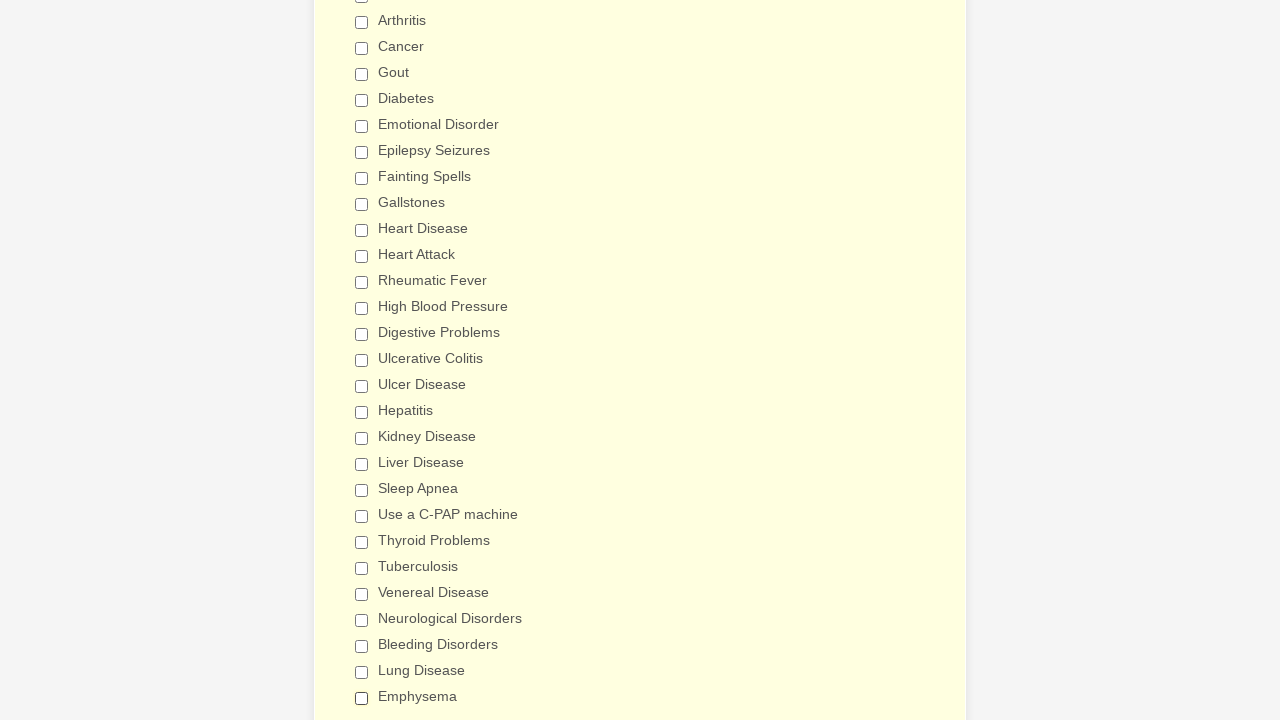